Tests WebSocket functionality by connecting to a WebSocket testing interface and sending various JSON formatted messages including heartbeat, time sync, location queries, and other control messages

Starting URL: http://www.jsons.cn/websocket/

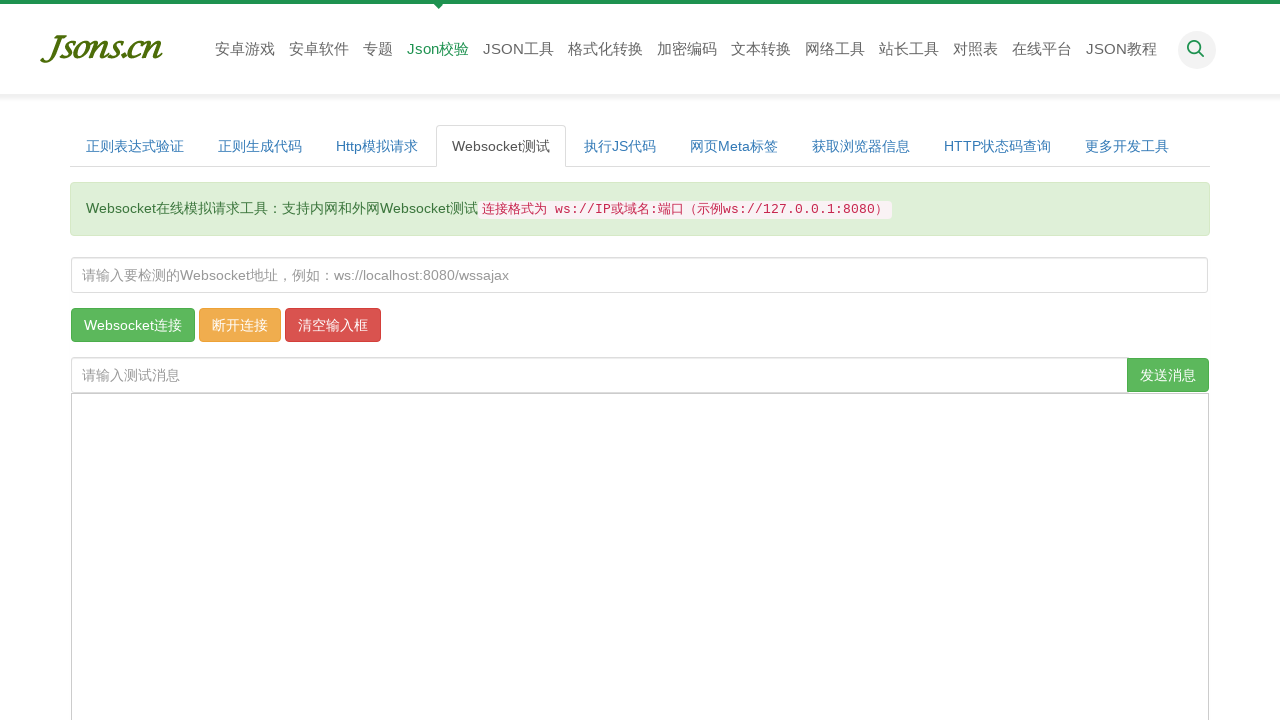

Filled WebSocket address field with server URL on #wsaddr
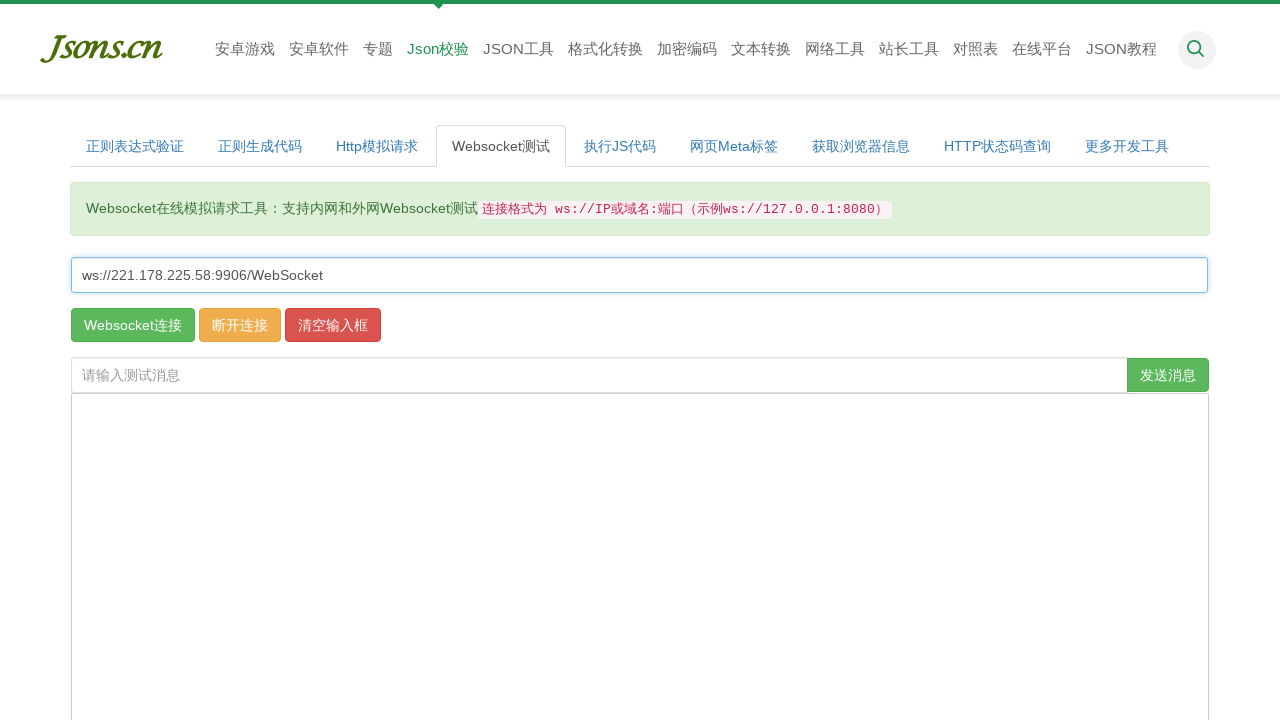

Clicked connect button to establish WebSocket connection at (133, 325) on .btn.btn-success
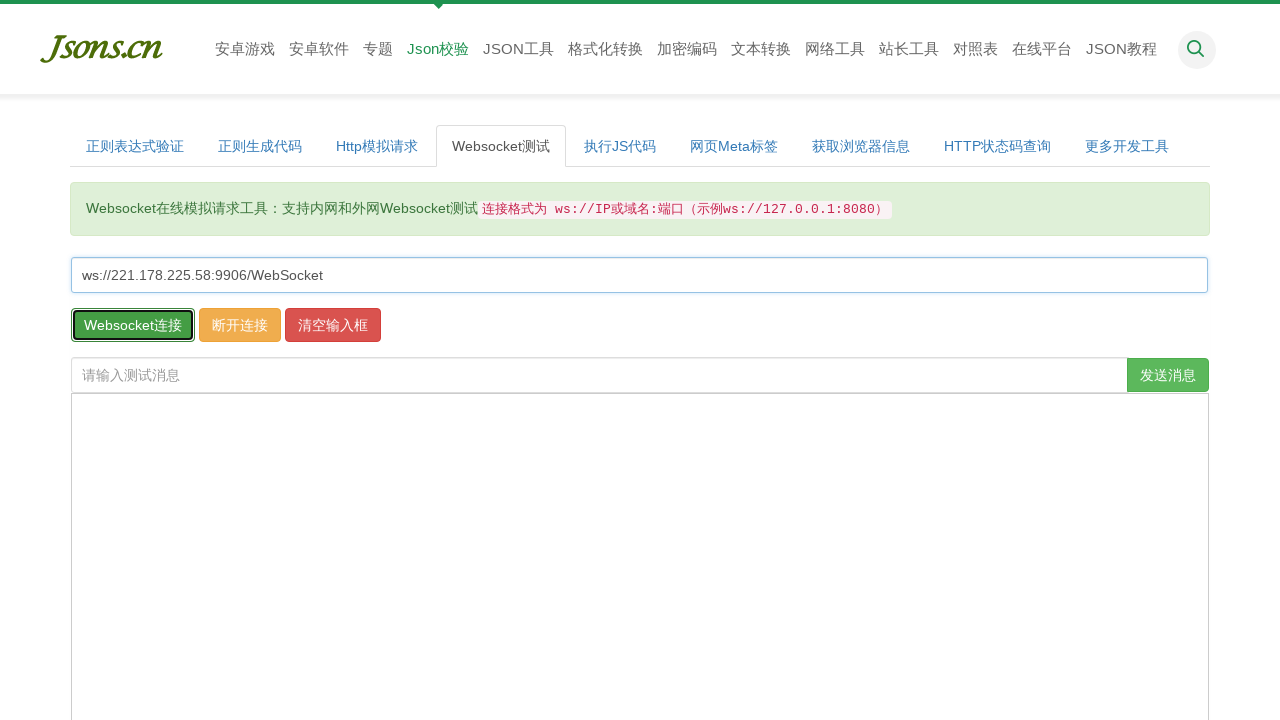

Waited 500ms for WebSocket connection to establish
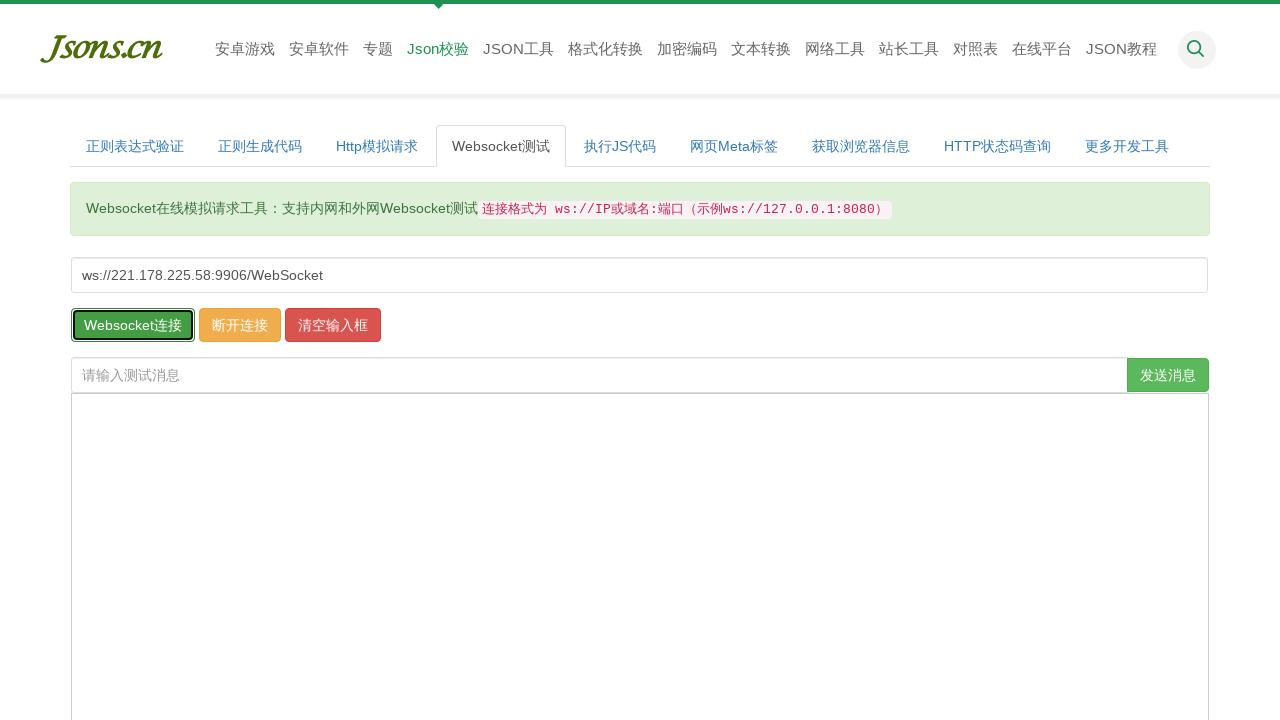

Filled message field with heartbeat command on #message
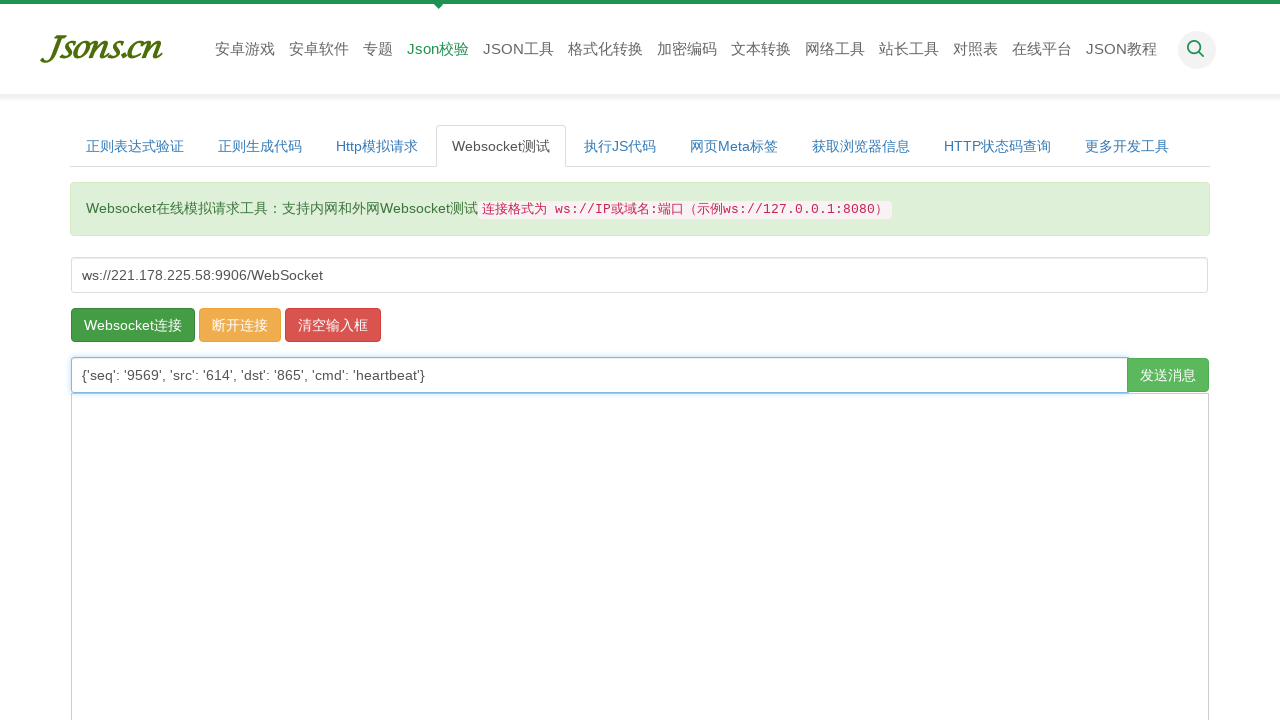

Sent heartbeat message to WebSocket server at (1168, 375) on xpath=//html/body/div/div/div/div/div/div/form/div/span/button
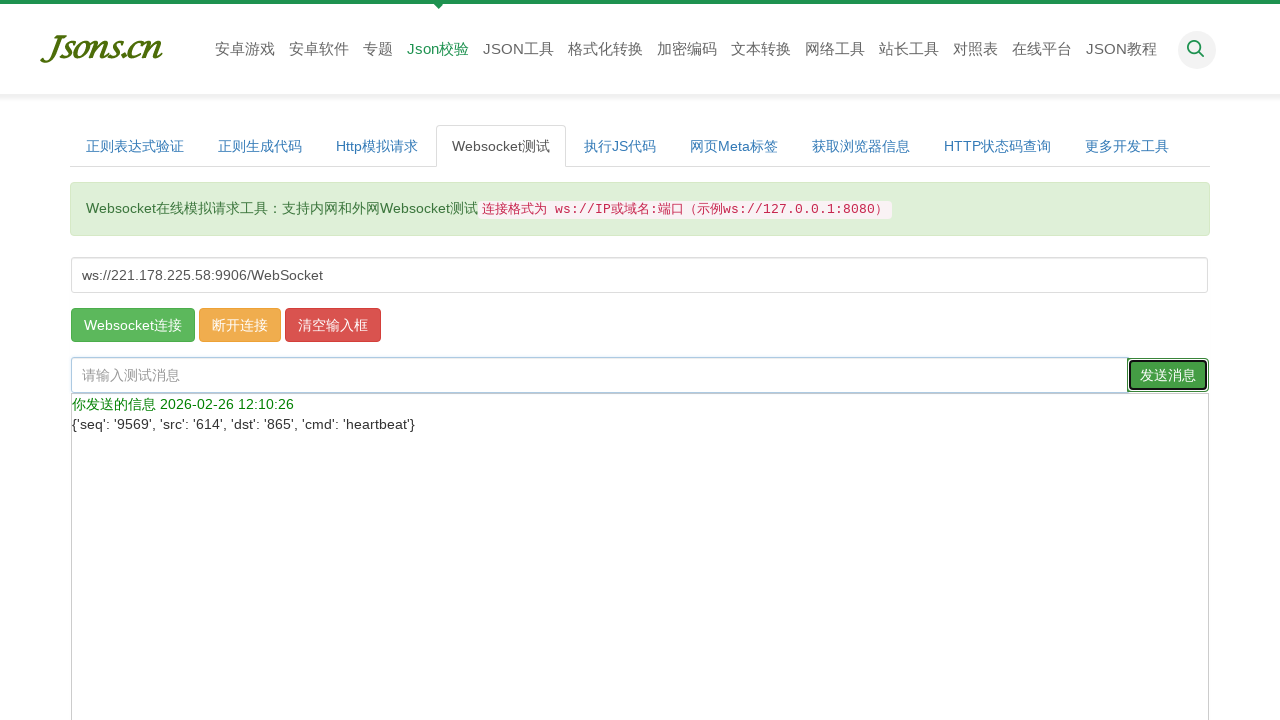

Cleared message input field on #message
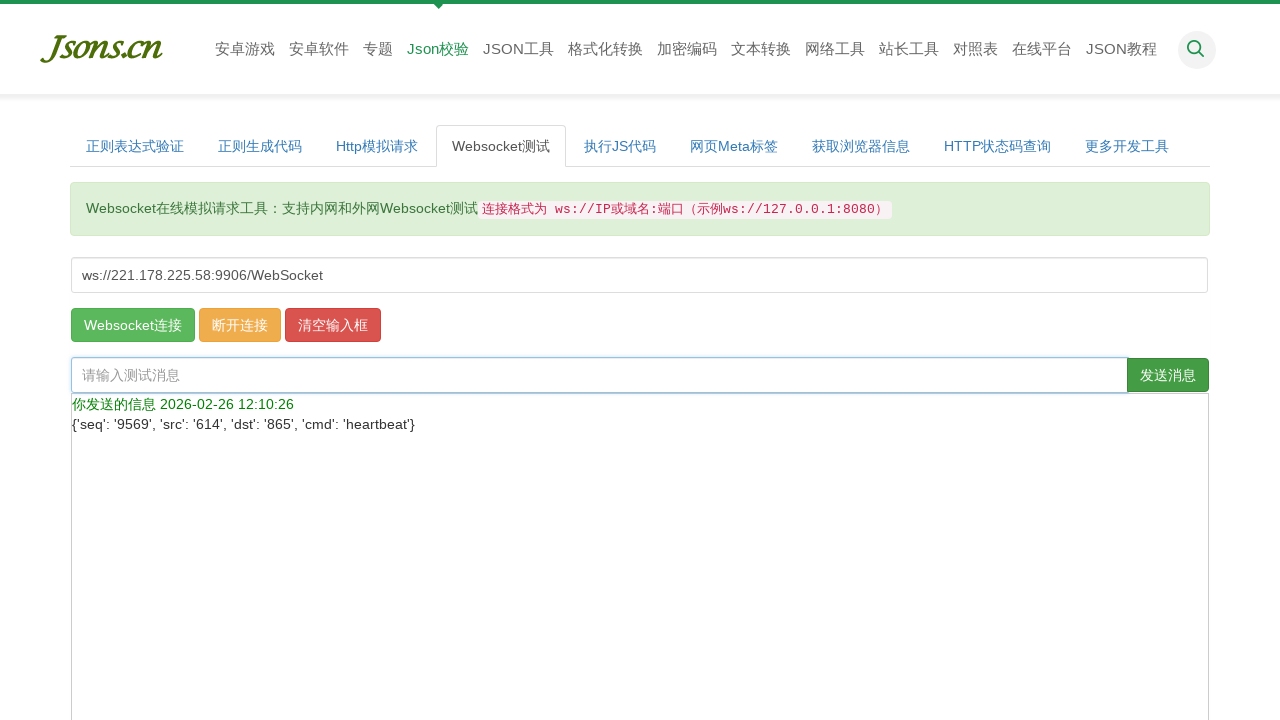

Filled message field with time sync command on #message
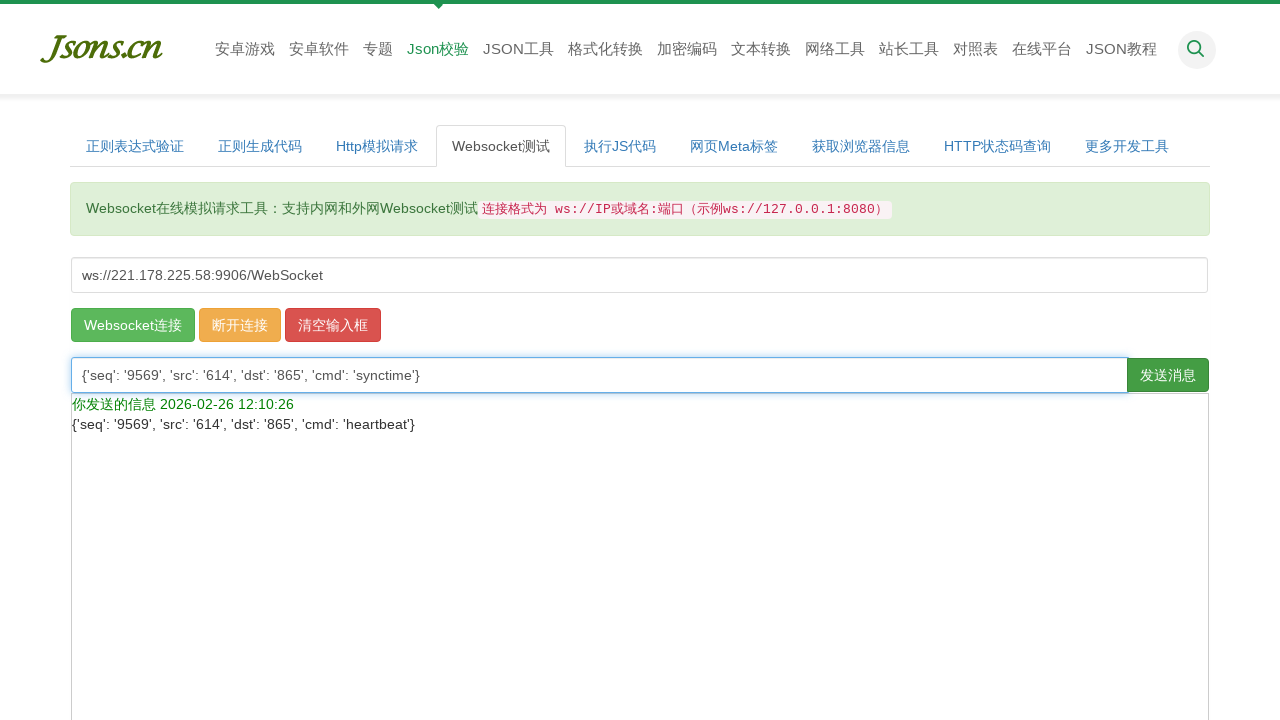

Sent time sync message to WebSocket server at (1168, 375) on xpath=//html/body/div/div/div/div/div/div/form/div/span/button
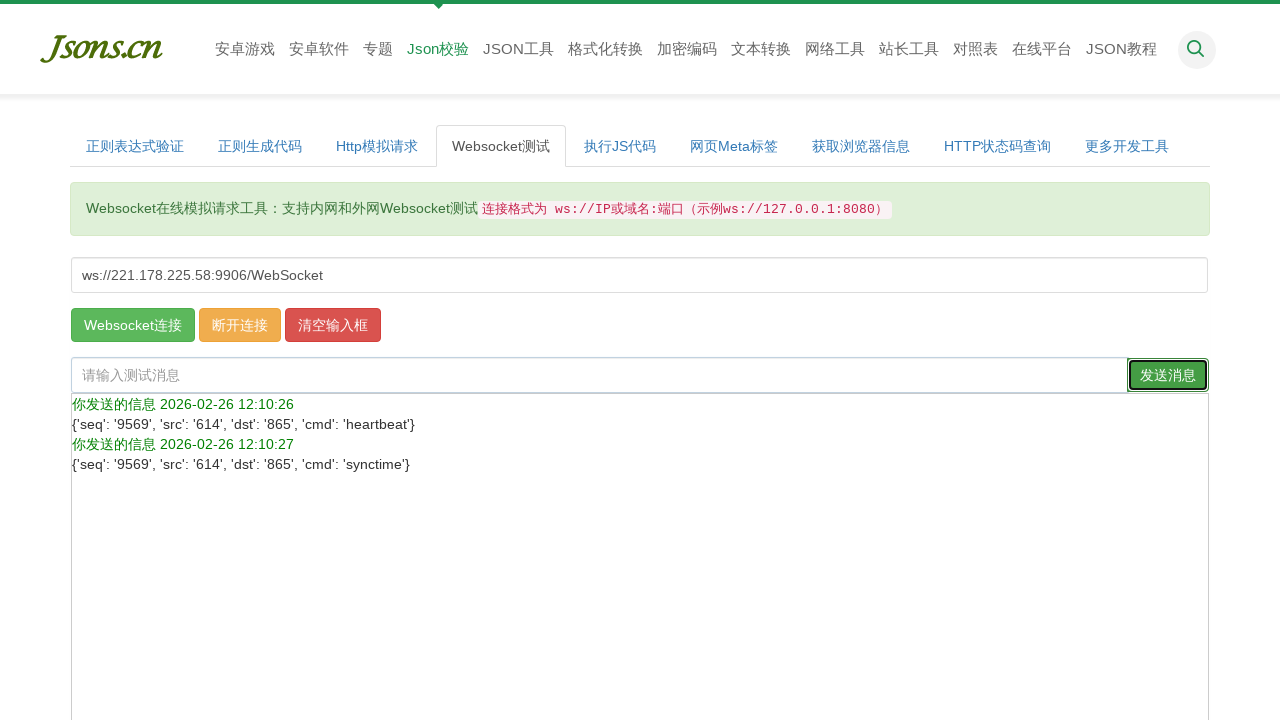

Cleared message input field on #message
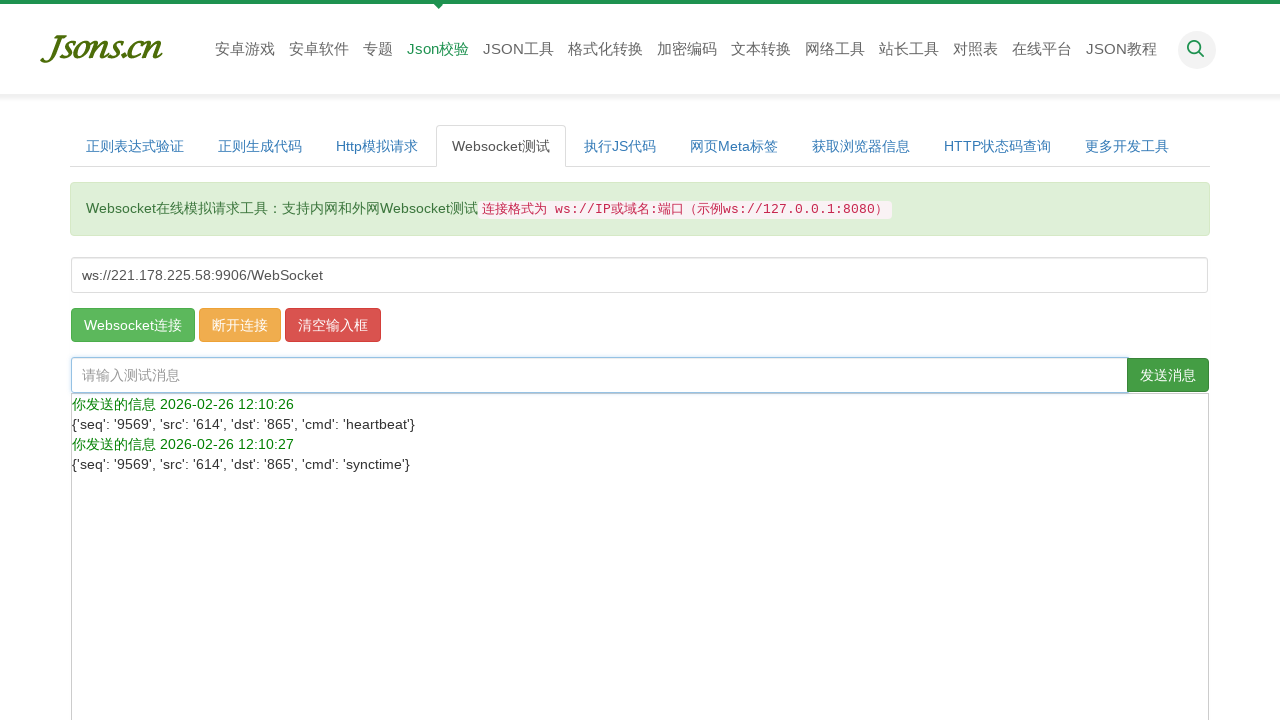

Filled message field with CAD time command on #message
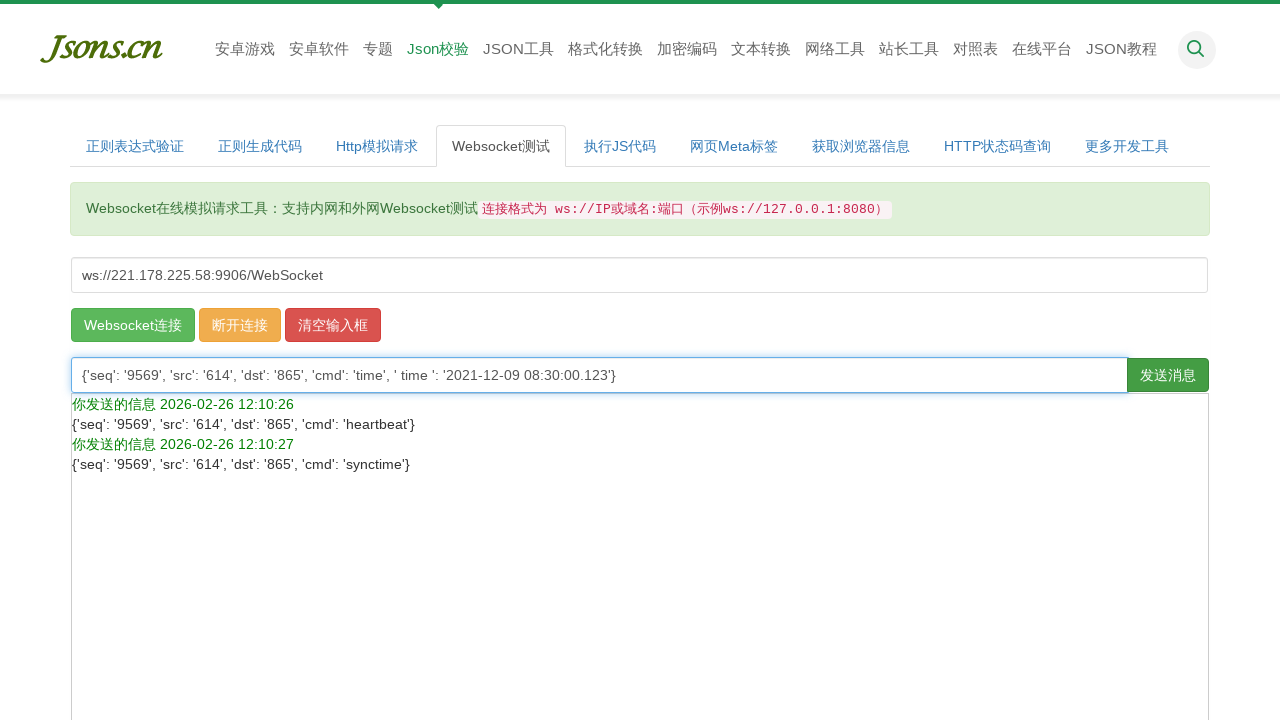

Sent CAD time message to WebSocket server at (1168, 375) on xpath=//html/body/div/div/div/div/div/div/form/div/span/button
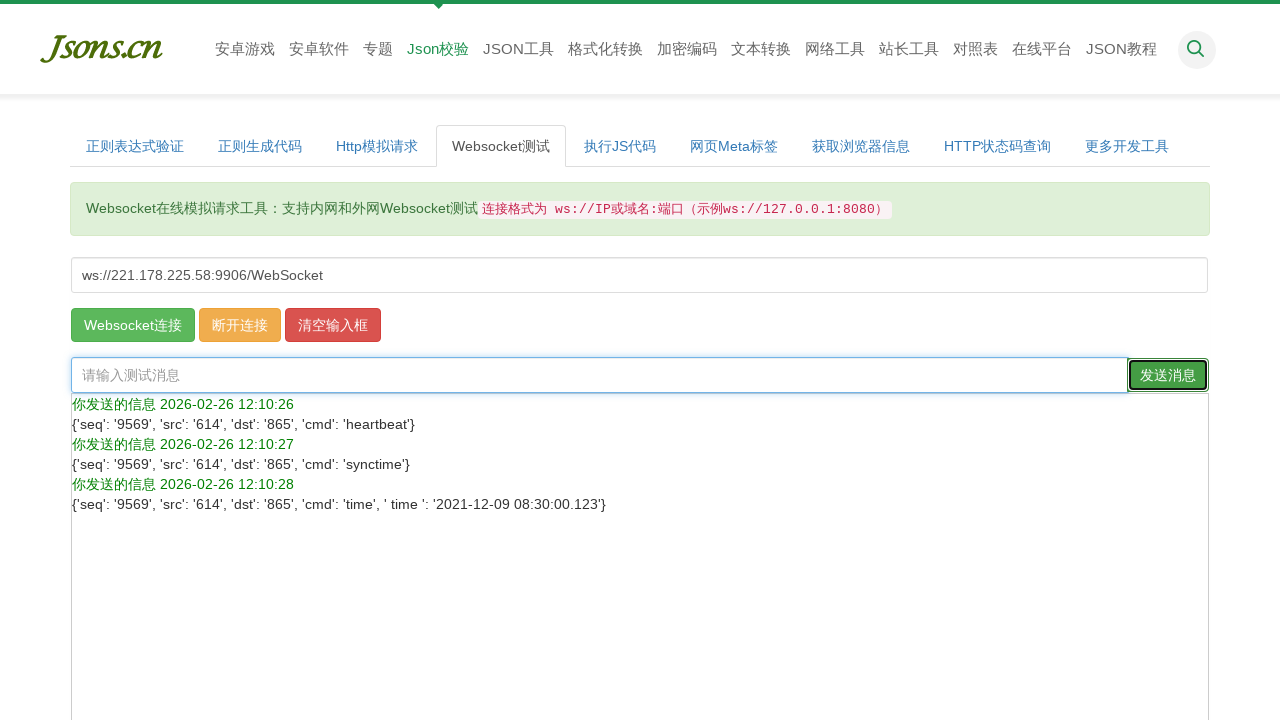

Cleared message input field on #message
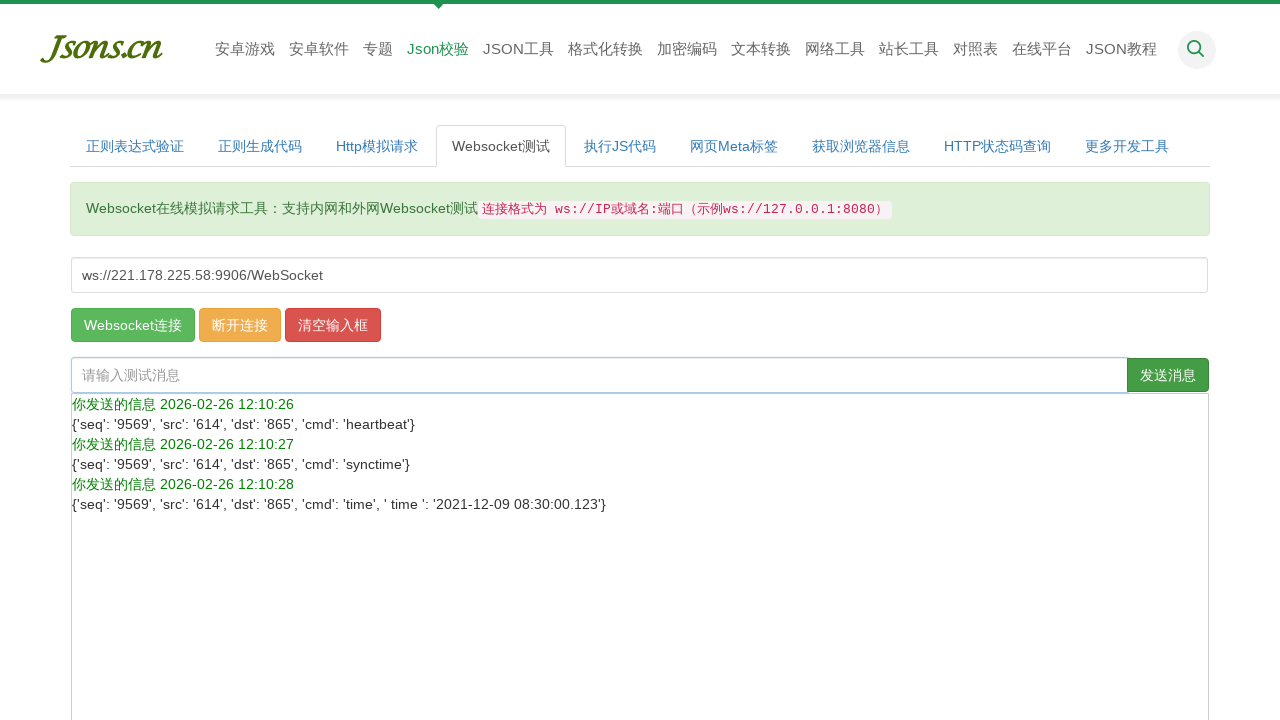

Filled message field with location query command on #message
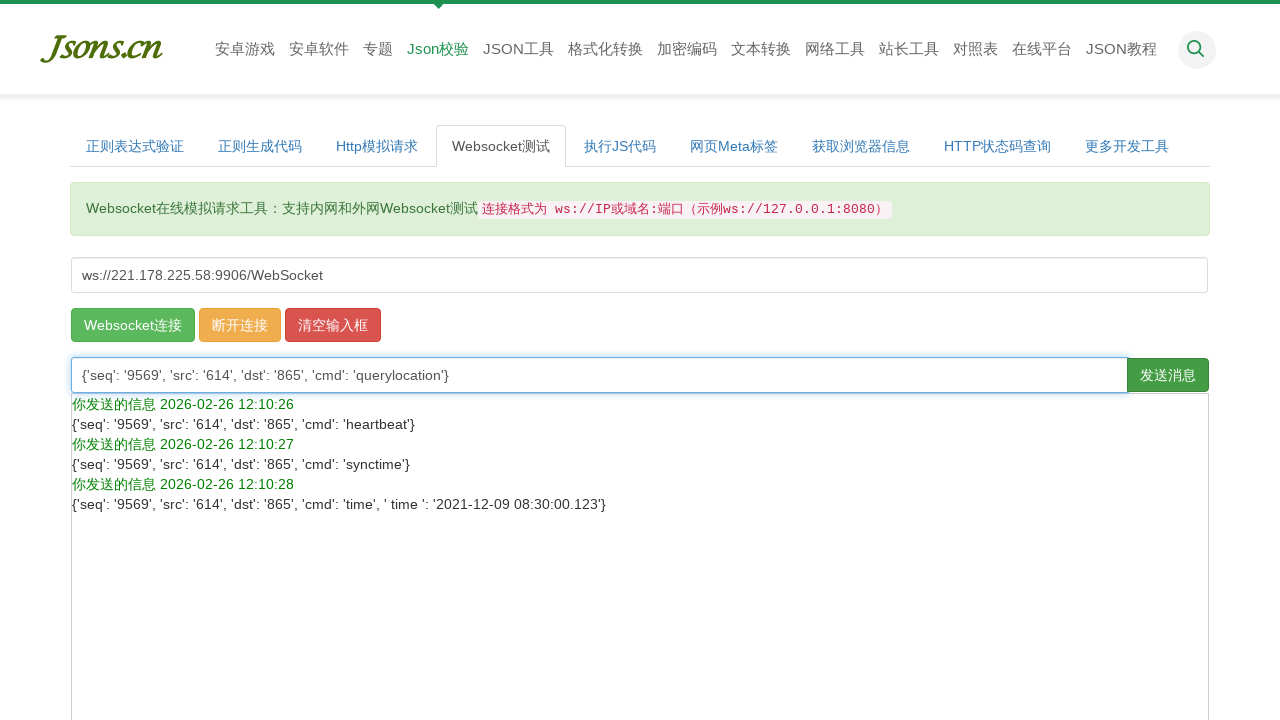

Sent location query message to WebSocket server at (1168, 375) on xpath=//html/body/div/div/div/div/div/div/form/div/span/button
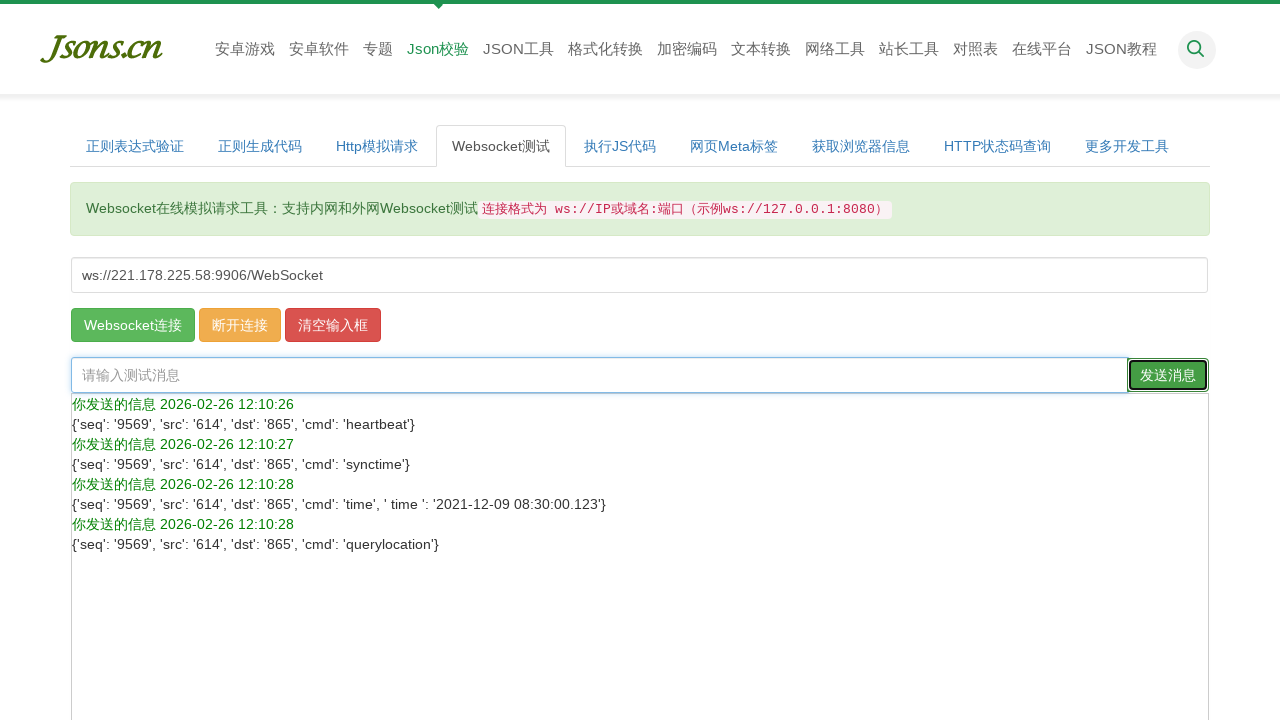

Cleared message input field on #message
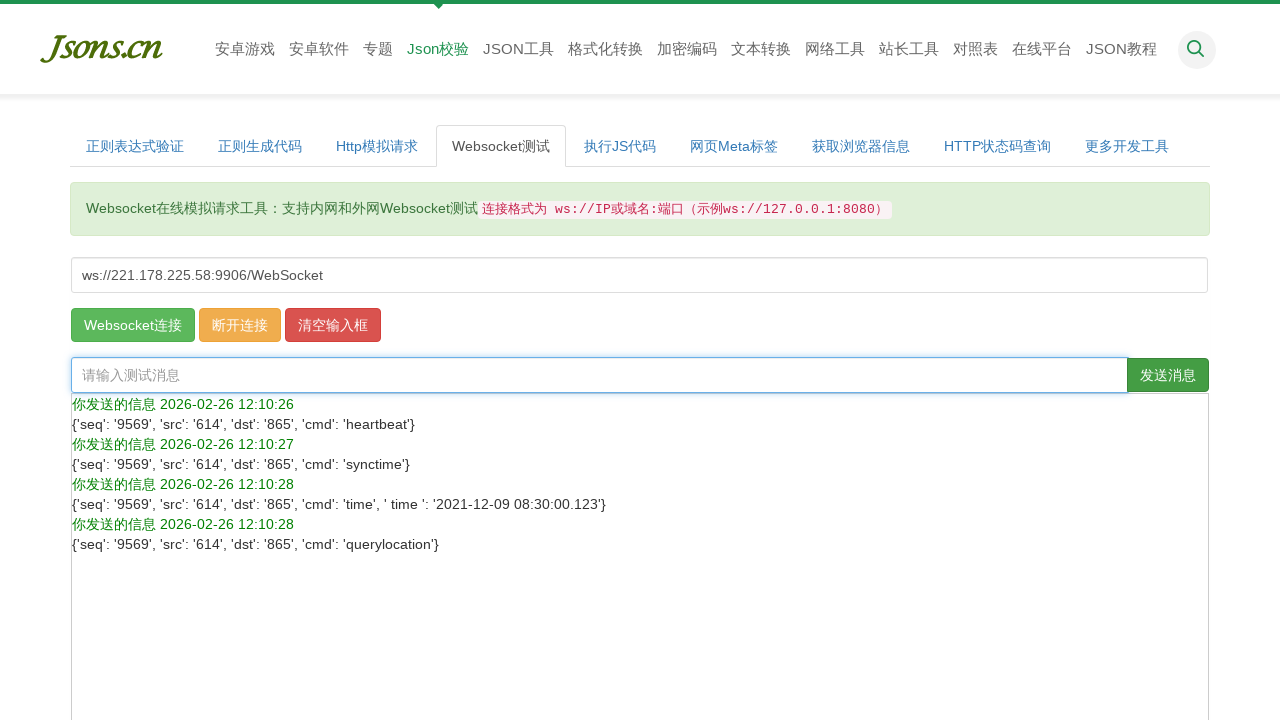

Filled message field with emergency call request command on #message
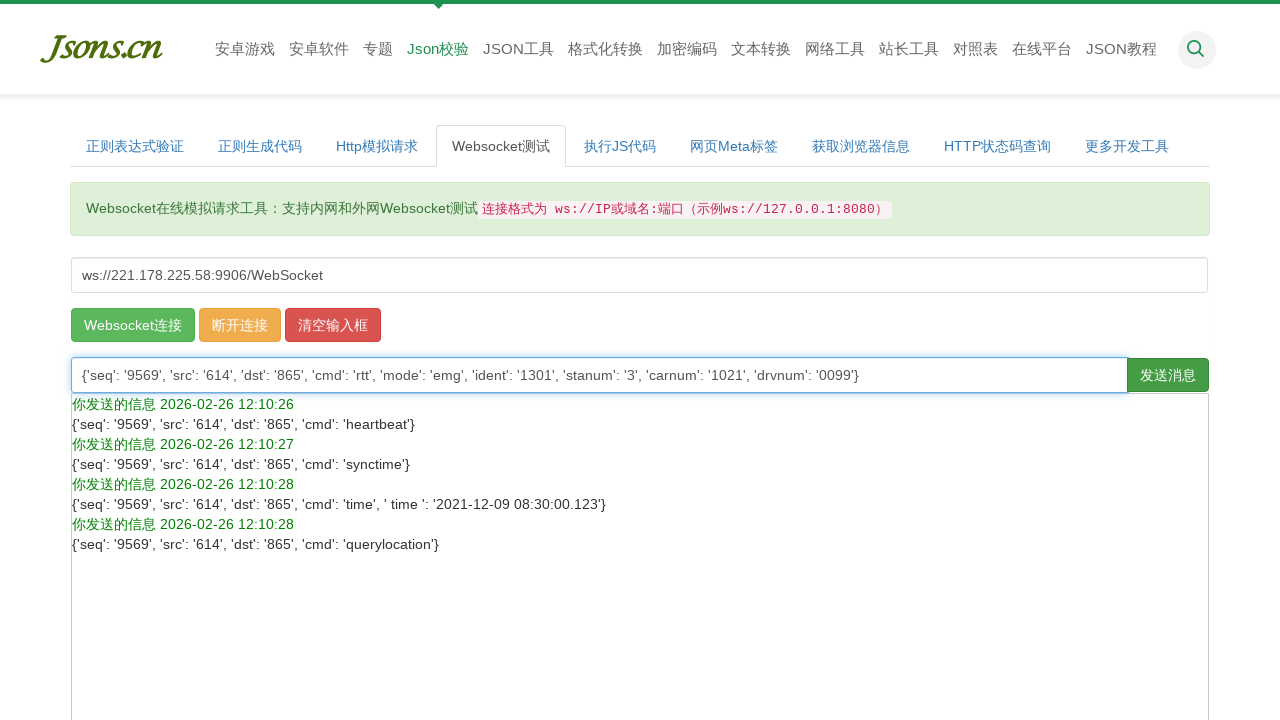

Sent emergency call request message to WebSocket server at (1168, 375) on xpath=//html/body/div/div/div/div/div/div/form/div/span/button
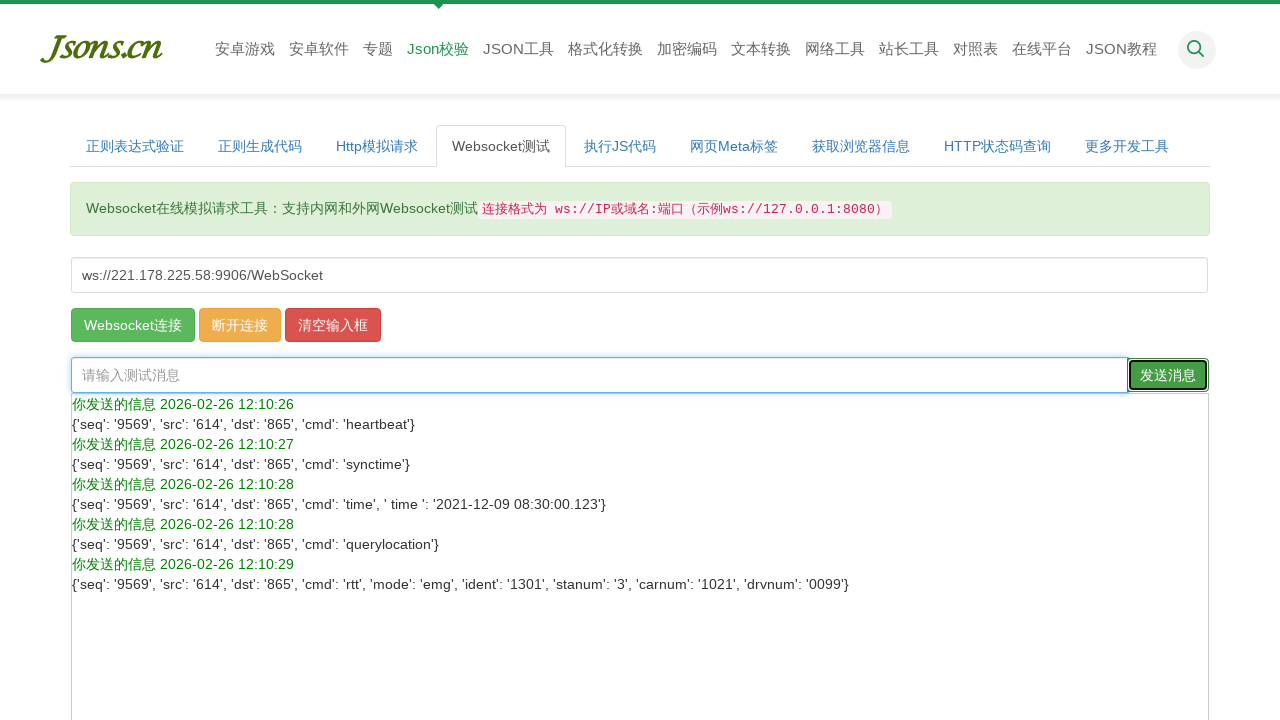

Cleared message input field on #message
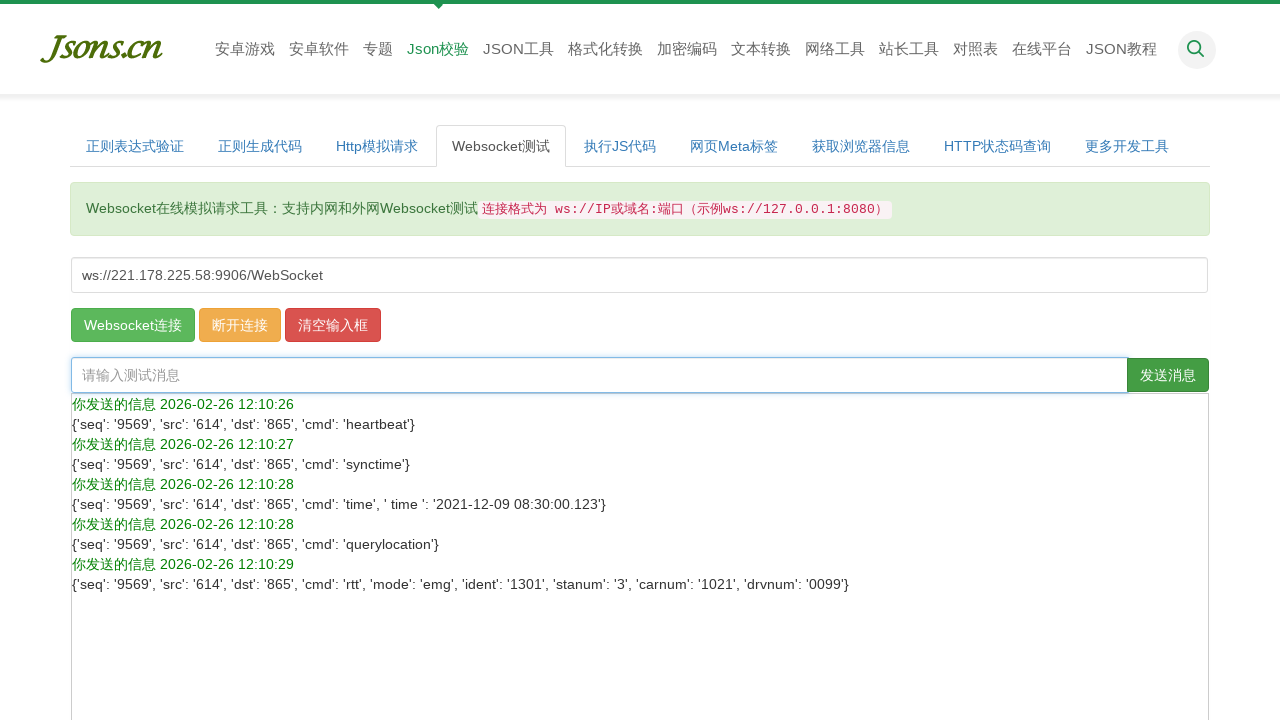

Filled message field with attach request command on #message
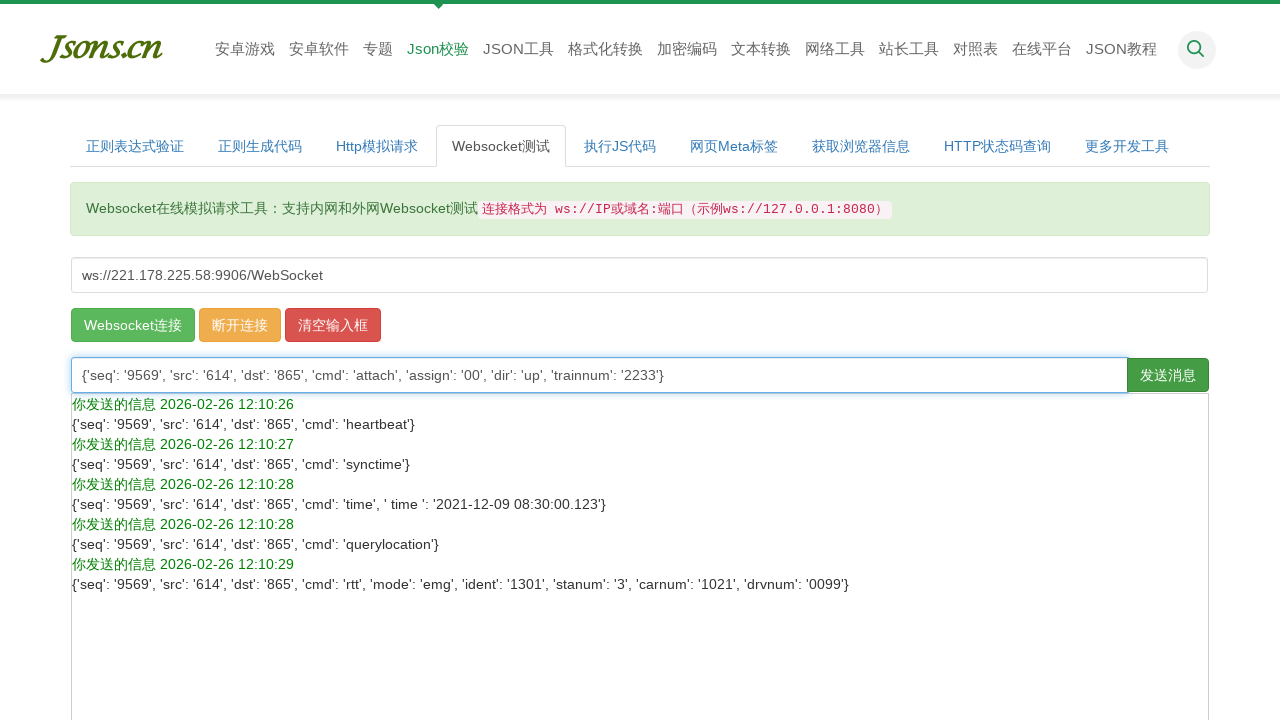

Sent attach request message to WebSocket server at (1168, 375) on xpath=//html/body/div/div/div/div/div/div/form/div/span/button
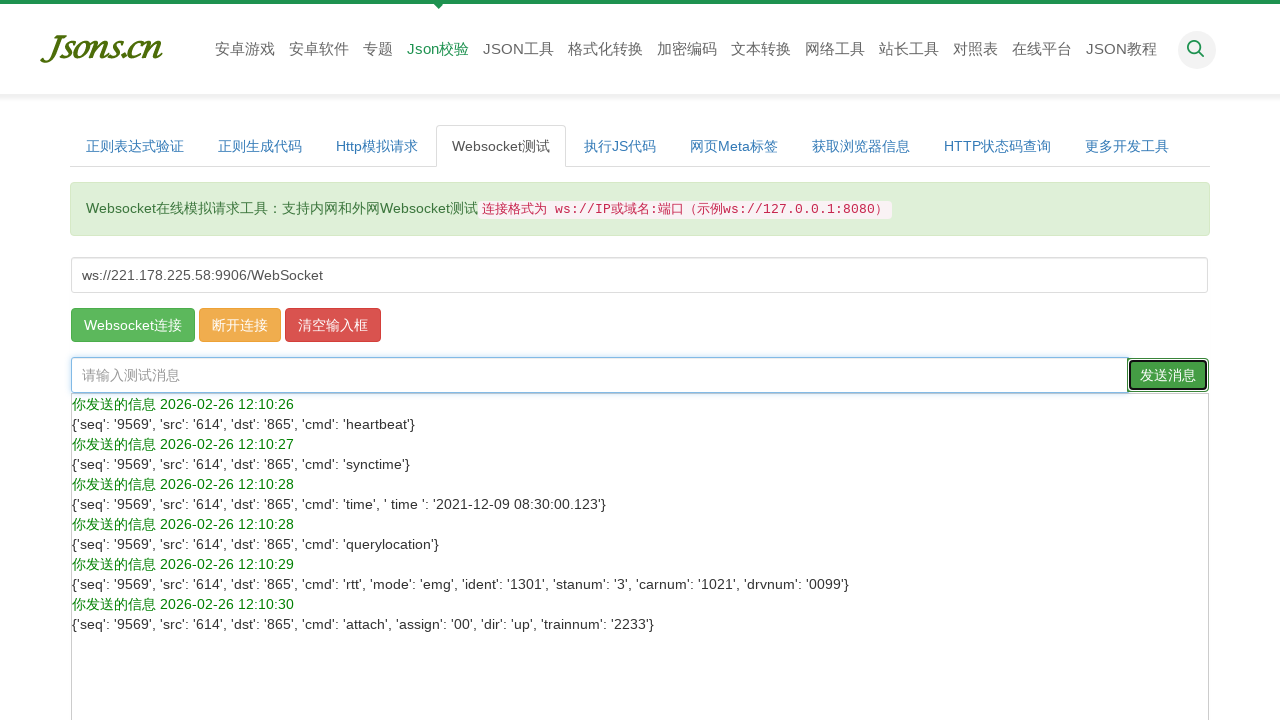

Cleared message input field on #message
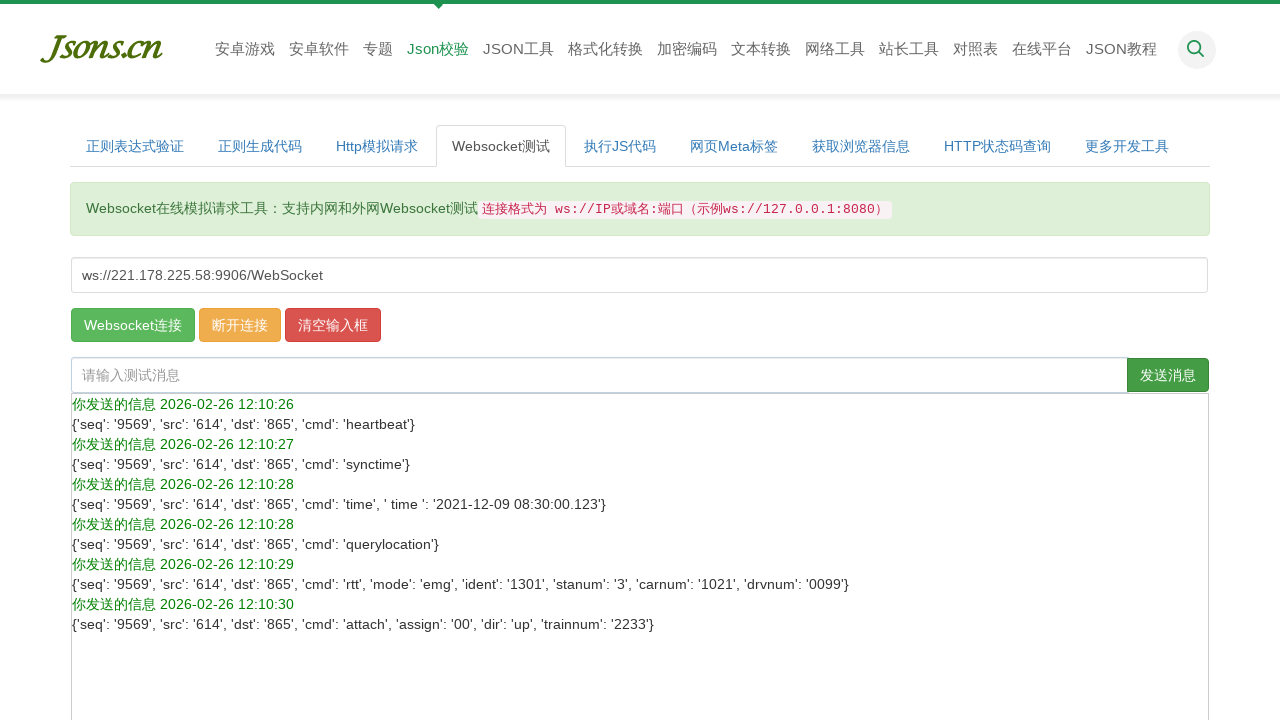

Filled message field with preset short message command on #message
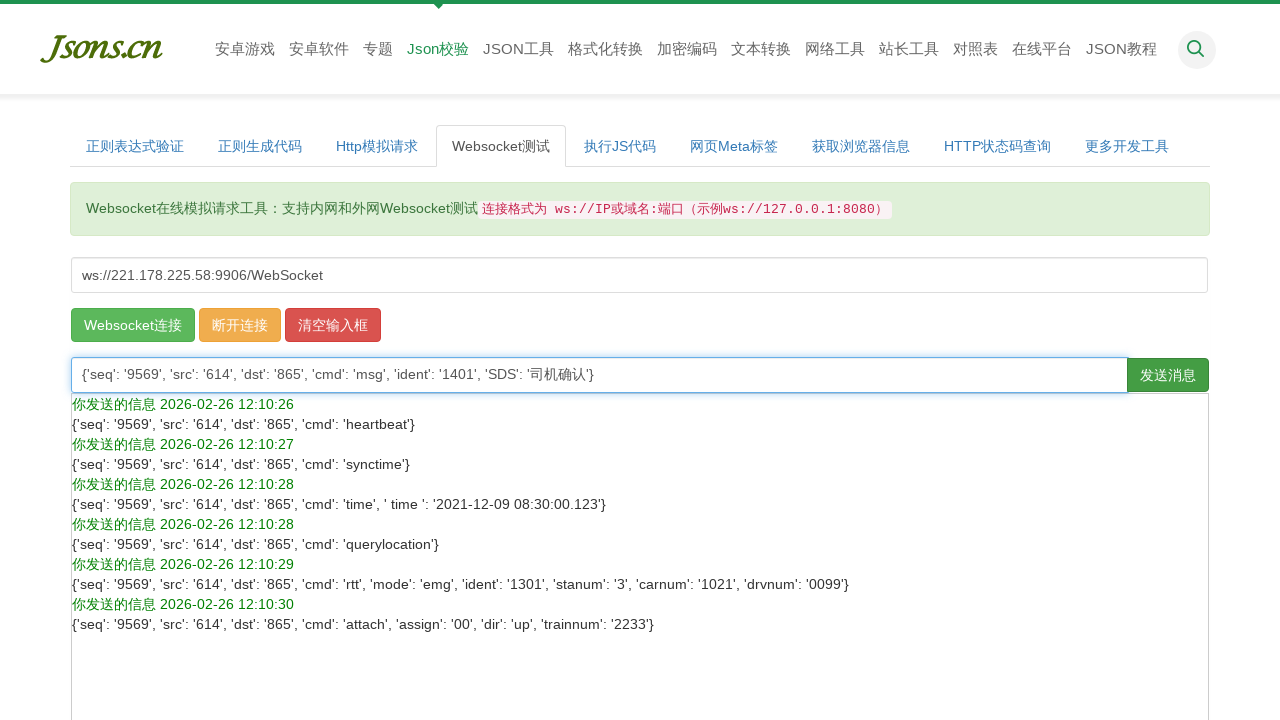

Sent preset short message to WebSocket server at (1168, 375) on xpath=//html/body/div/div/div/div/div/div/form/div/span/button
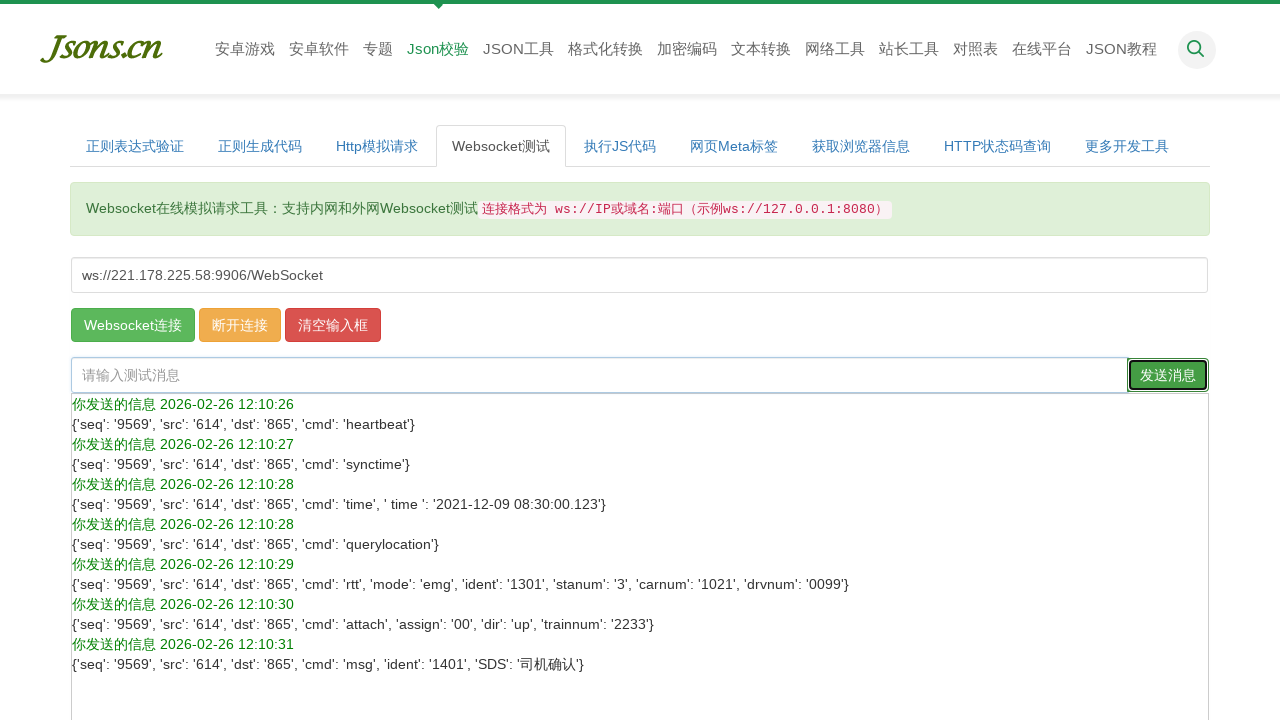

Cleared message input field on #message
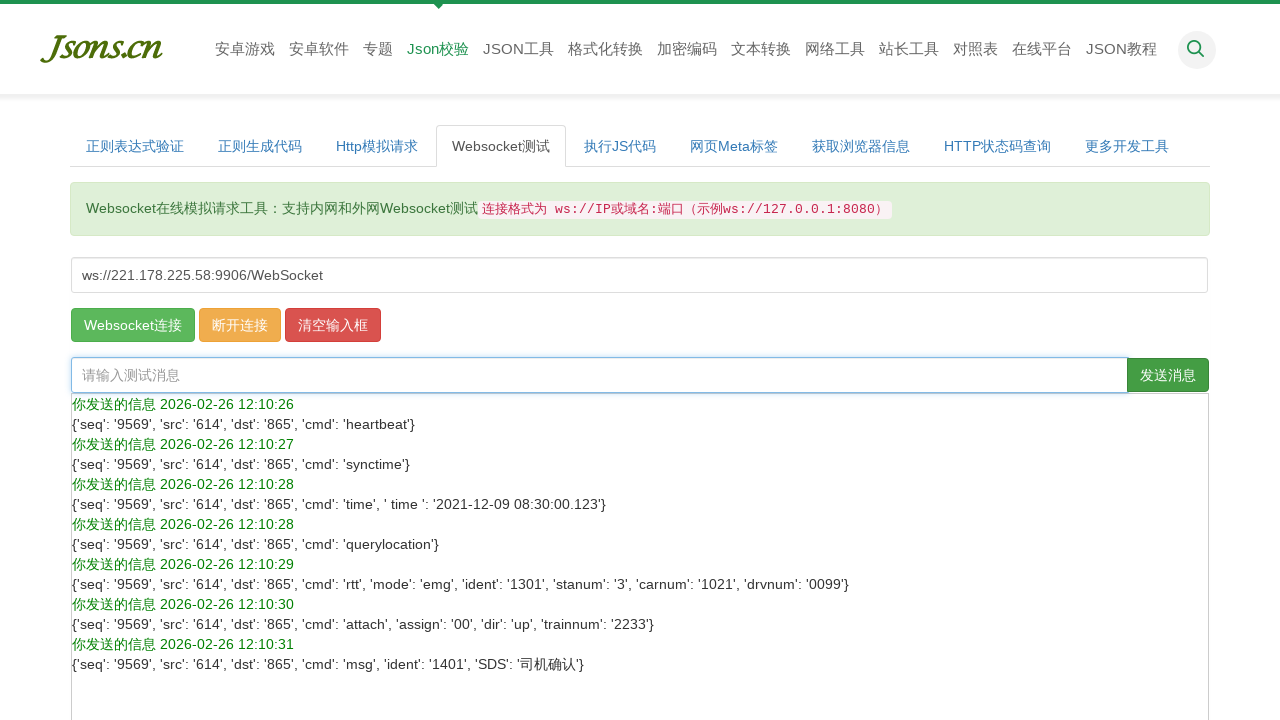

Filled message field with electronic work order command on #message
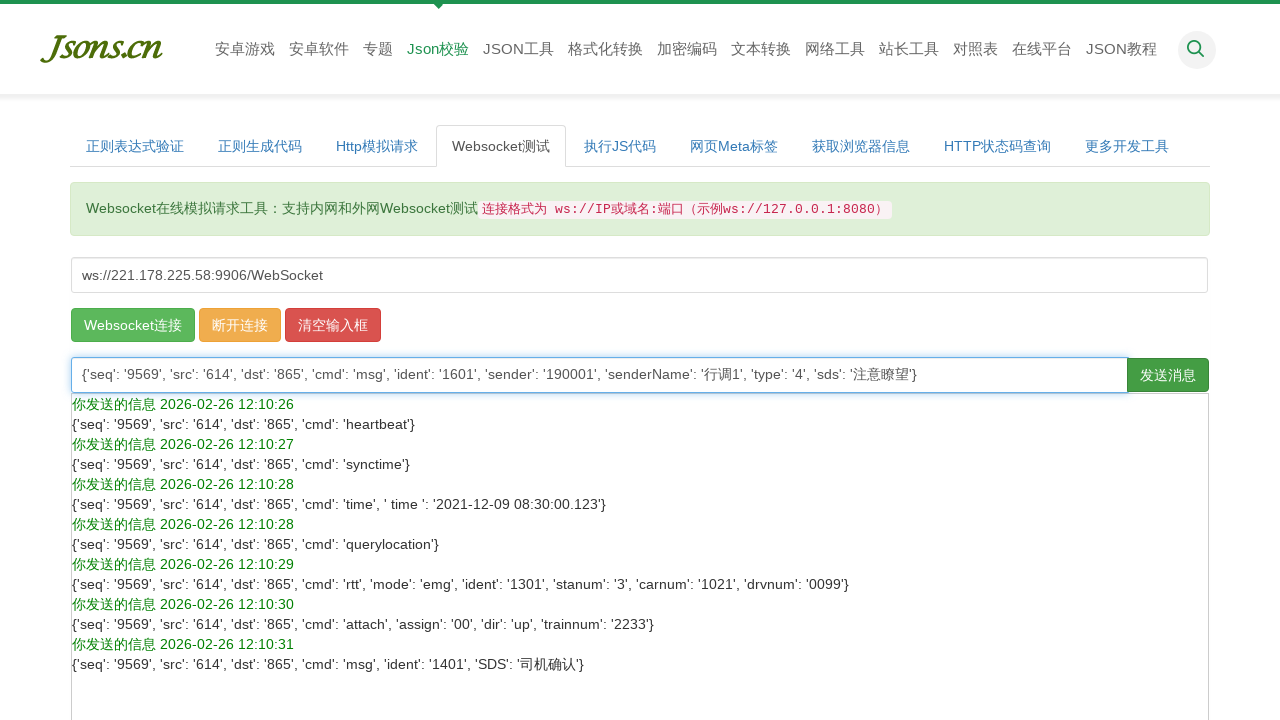

Sent electronic work order message to WebSocket server at (1168, 375) on xpath=//html/body/div/div/div/div/div/div/form/div/span/button
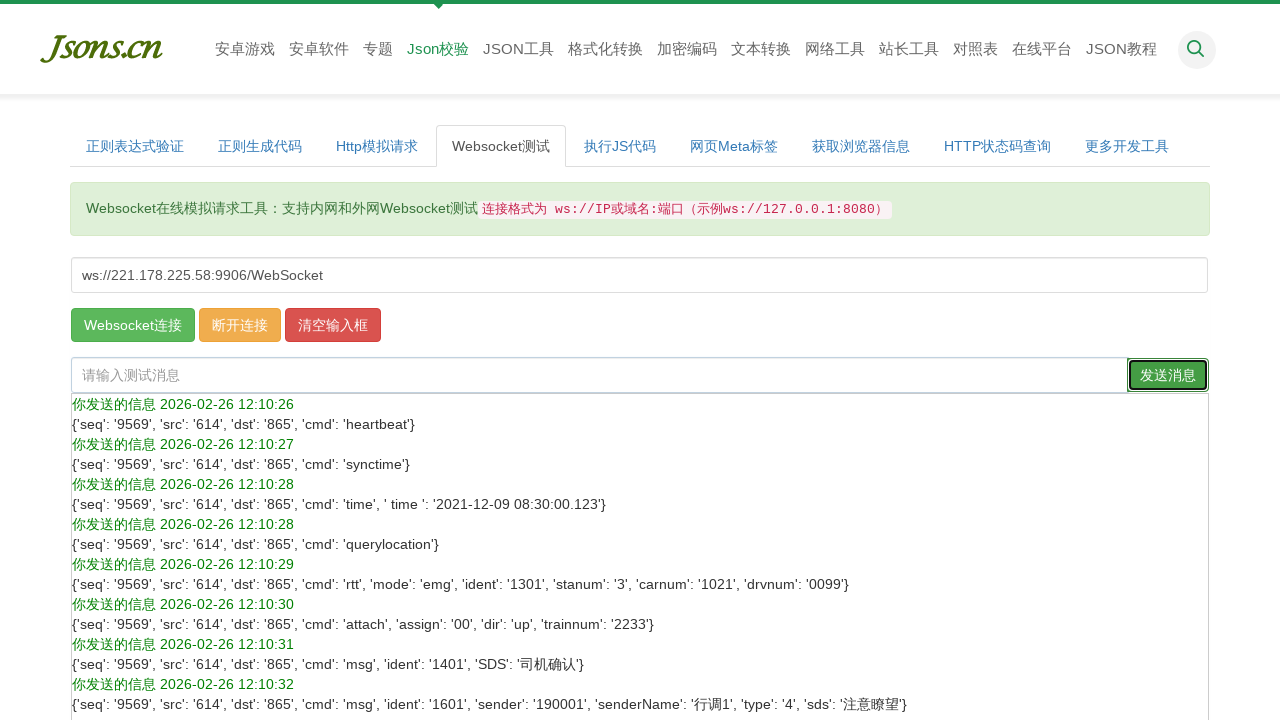

Cleared message input field on #message
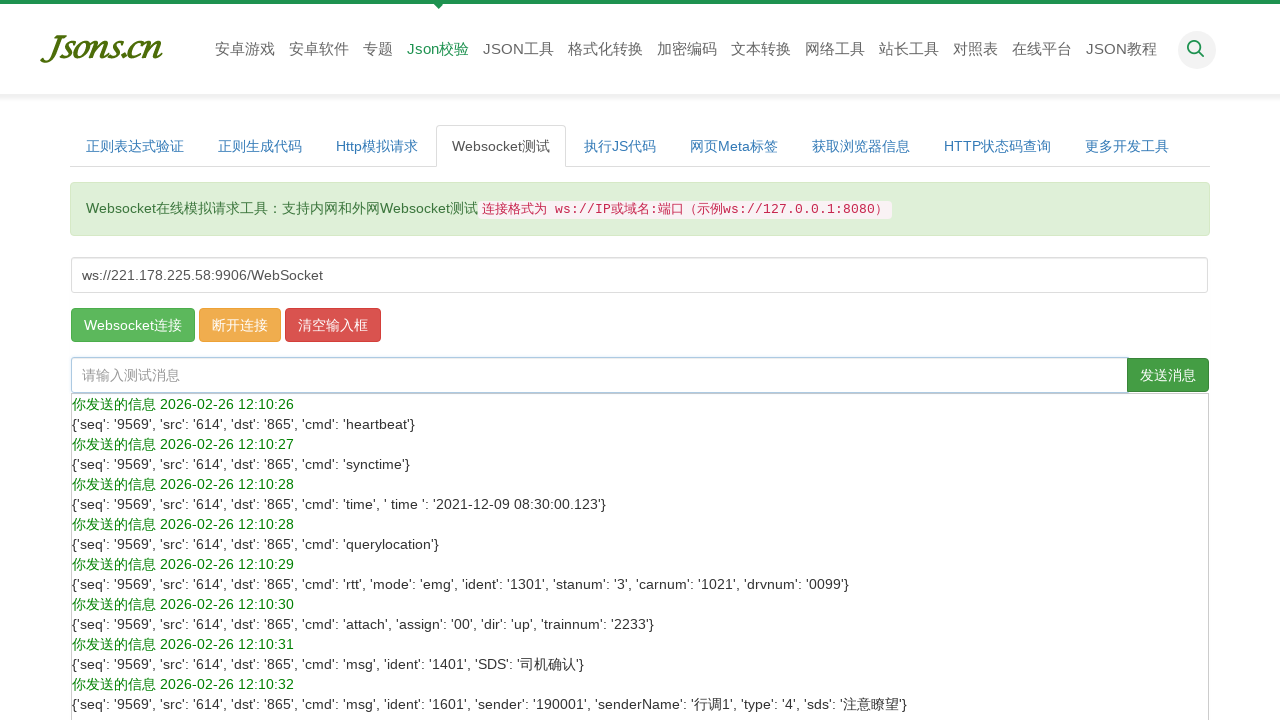

Filled message field with broadcast control command on #message
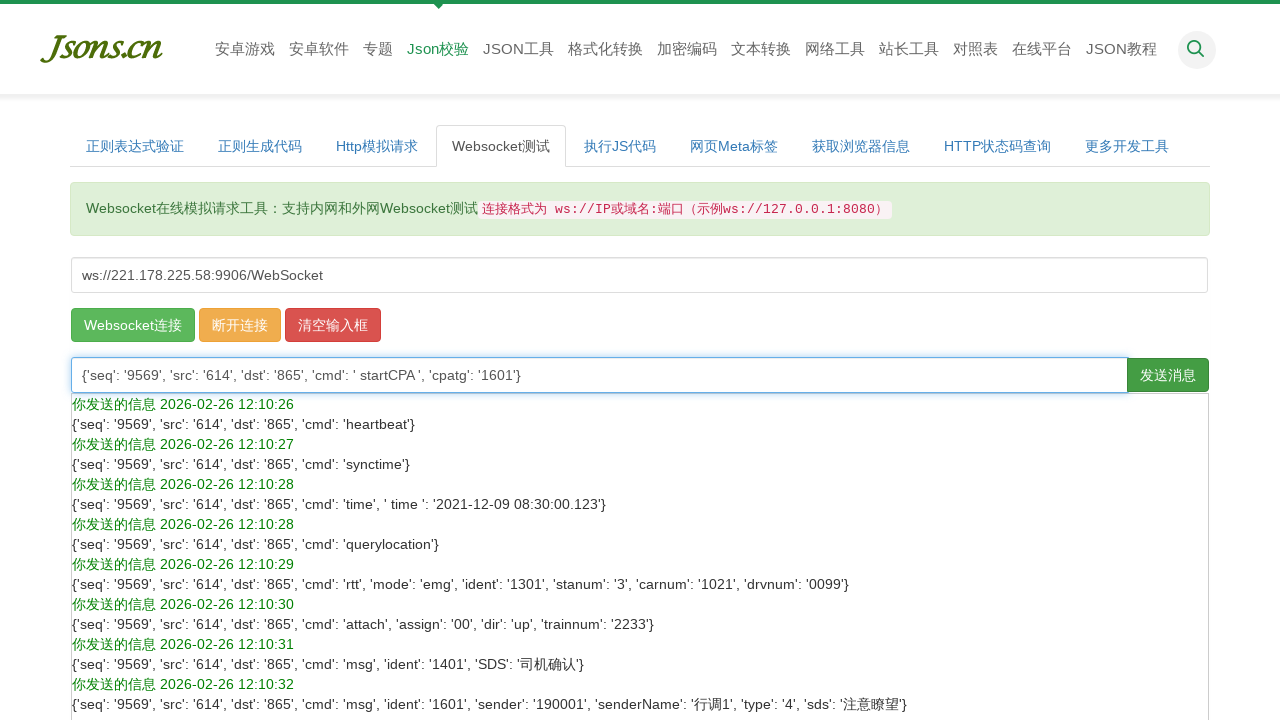

Sent broadcast control message to WebSocket server at (1168, 375) on xpath=//html/body/div/div/div/div/div/div/form/div/span/button
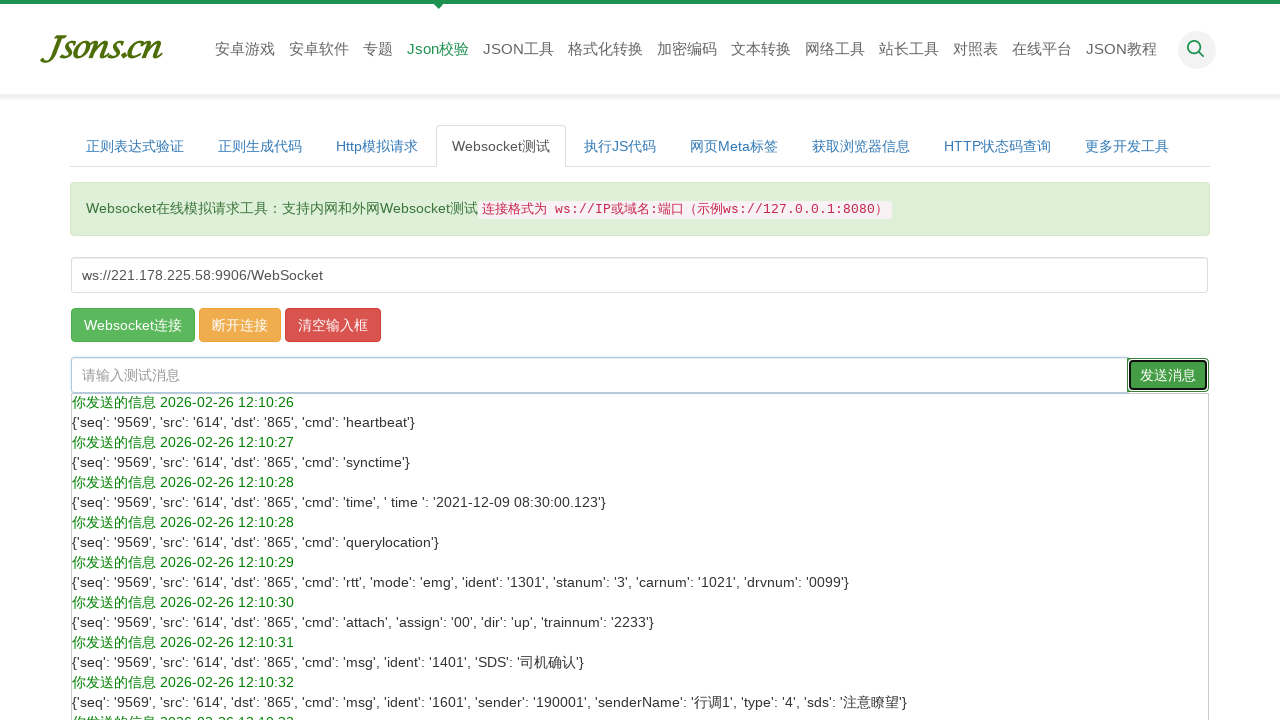

Cleared message input field on #message
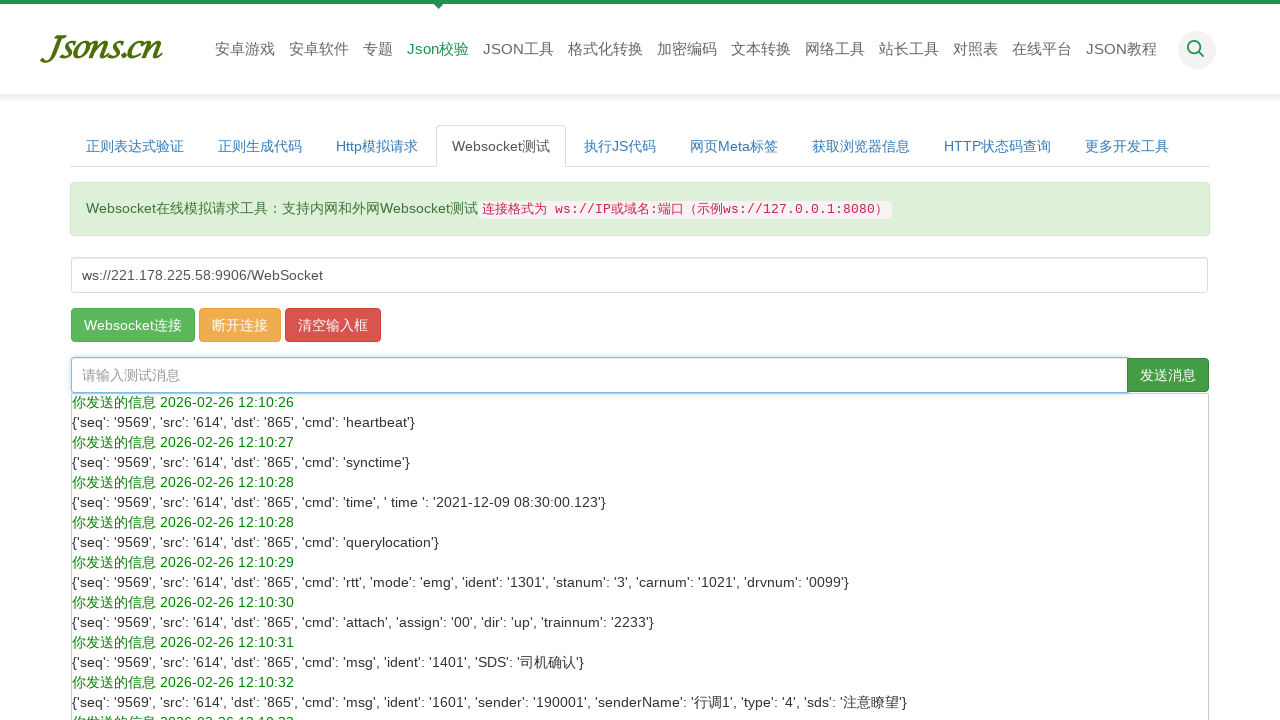

Filled message field with self-test information command on #message
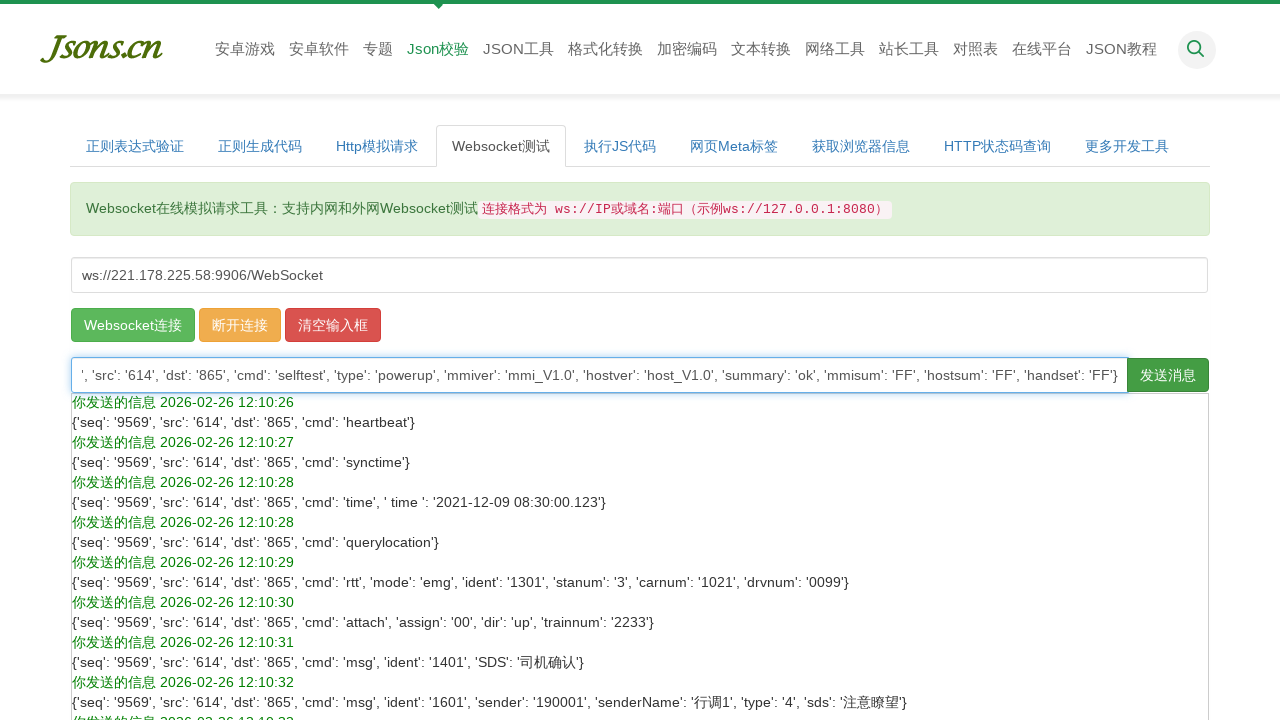

Sent self-test information message to WebSocket server at (1168, 375) on xpath=//html/body/div/div/div/div/div/div/form/div/span/button
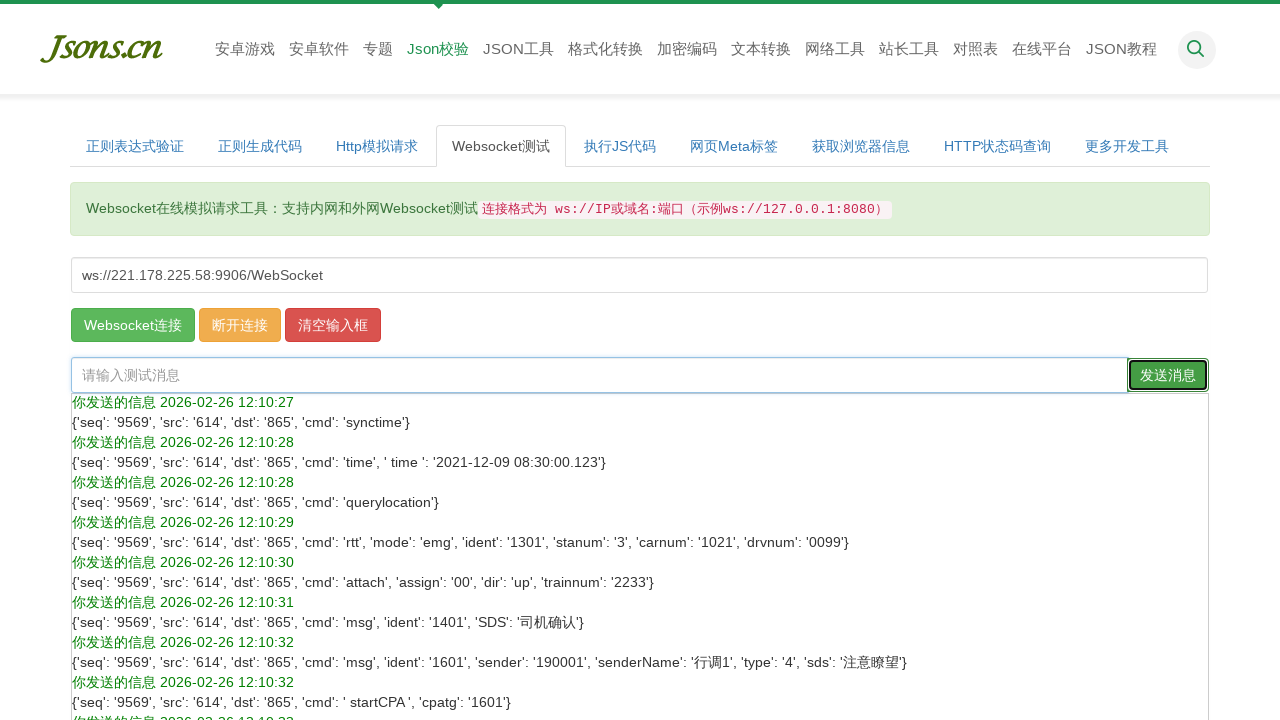

Cleared message input field on #message
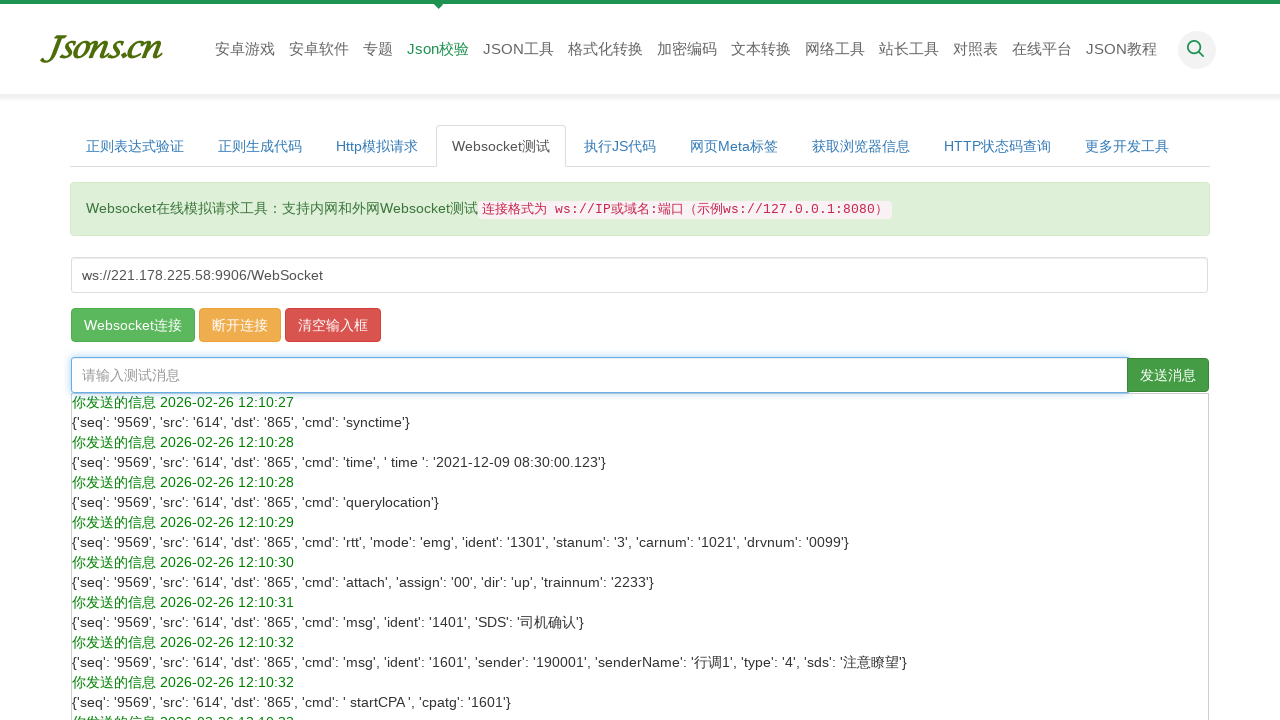

Filled message field with passenger intercom control command on #message
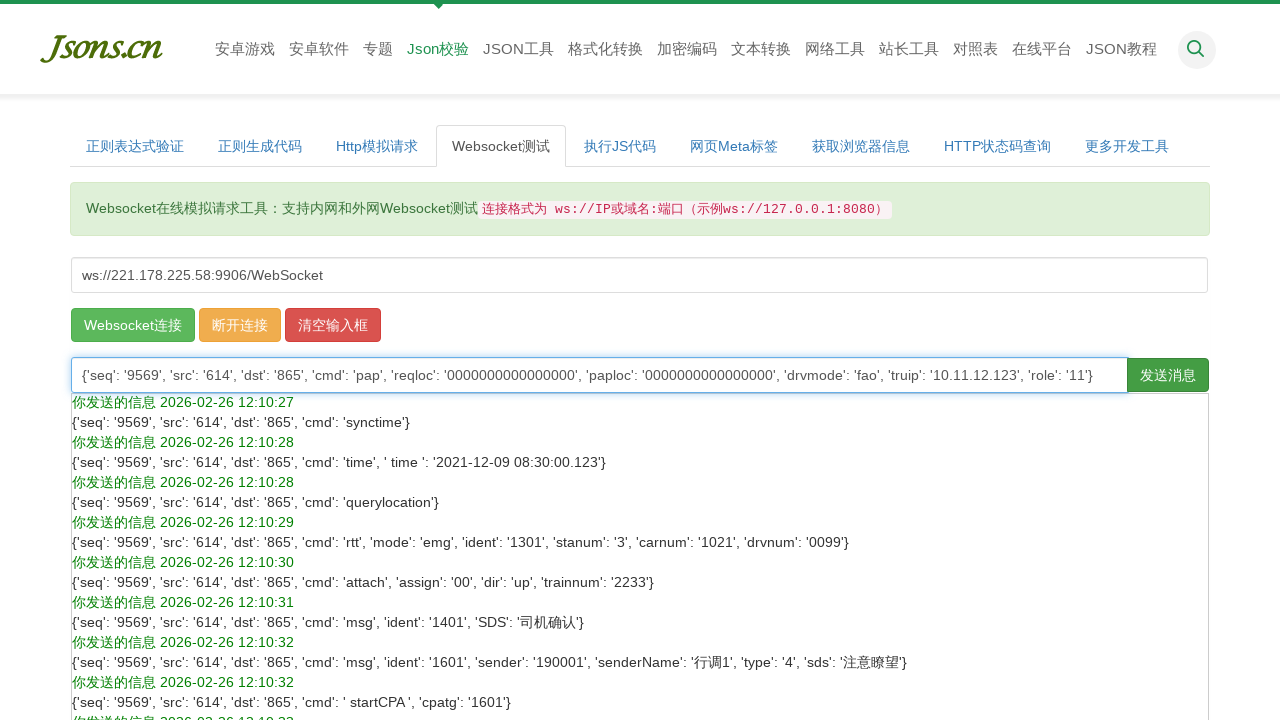

Sent passenger intercom control message to WebSocket server at (1168, 375) on xpath=//html/body/div/div/div/div/div/div/form/div/span/button
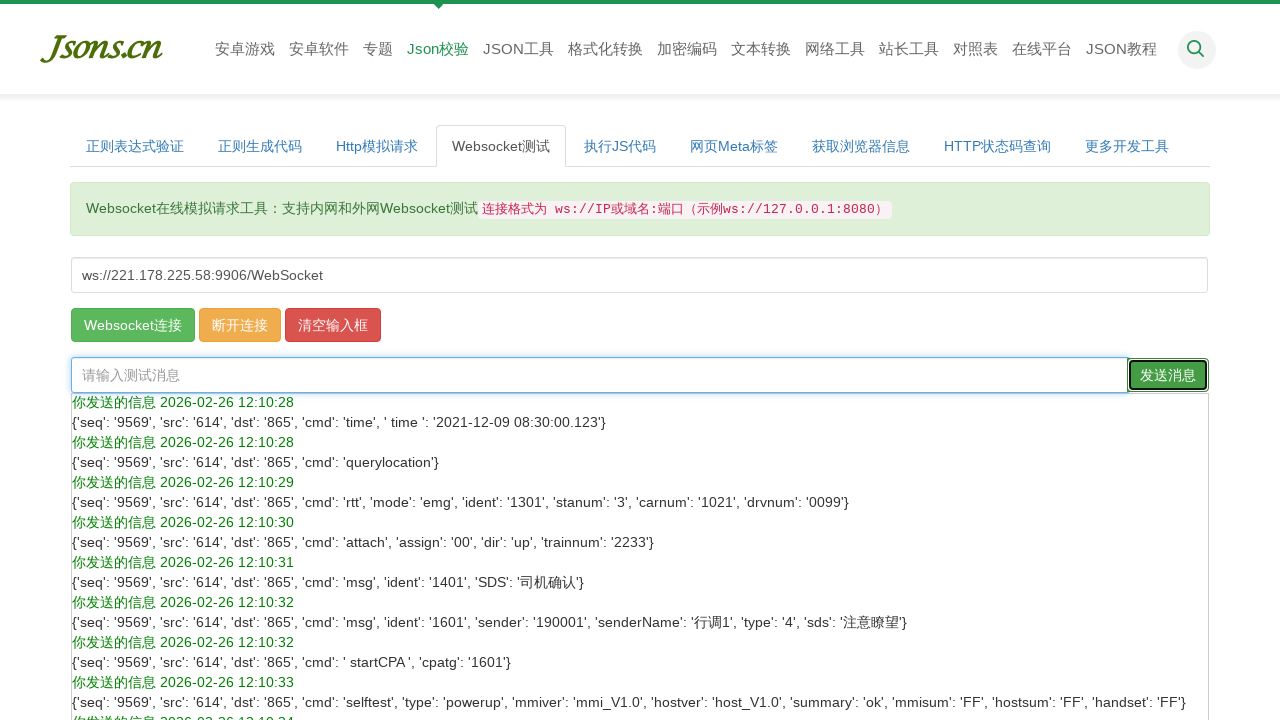

Cleared message input field on #message
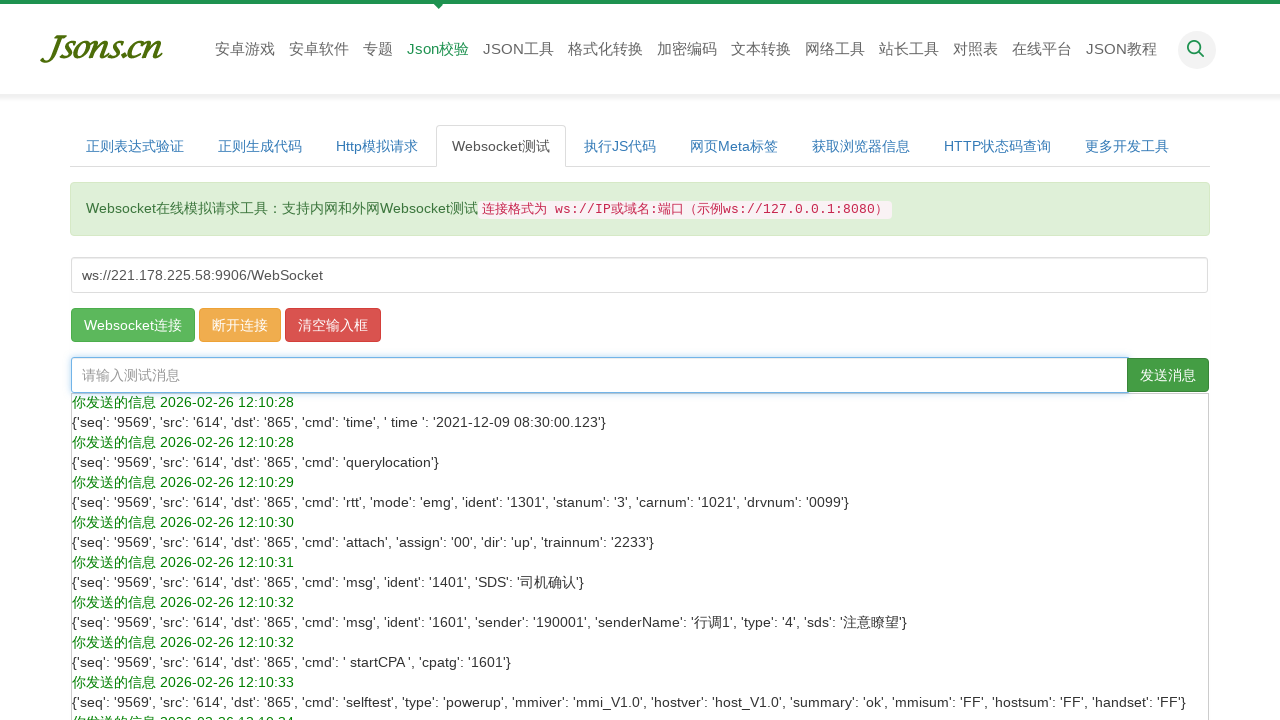

Waited 1000ms for WebSocket server to process and return results
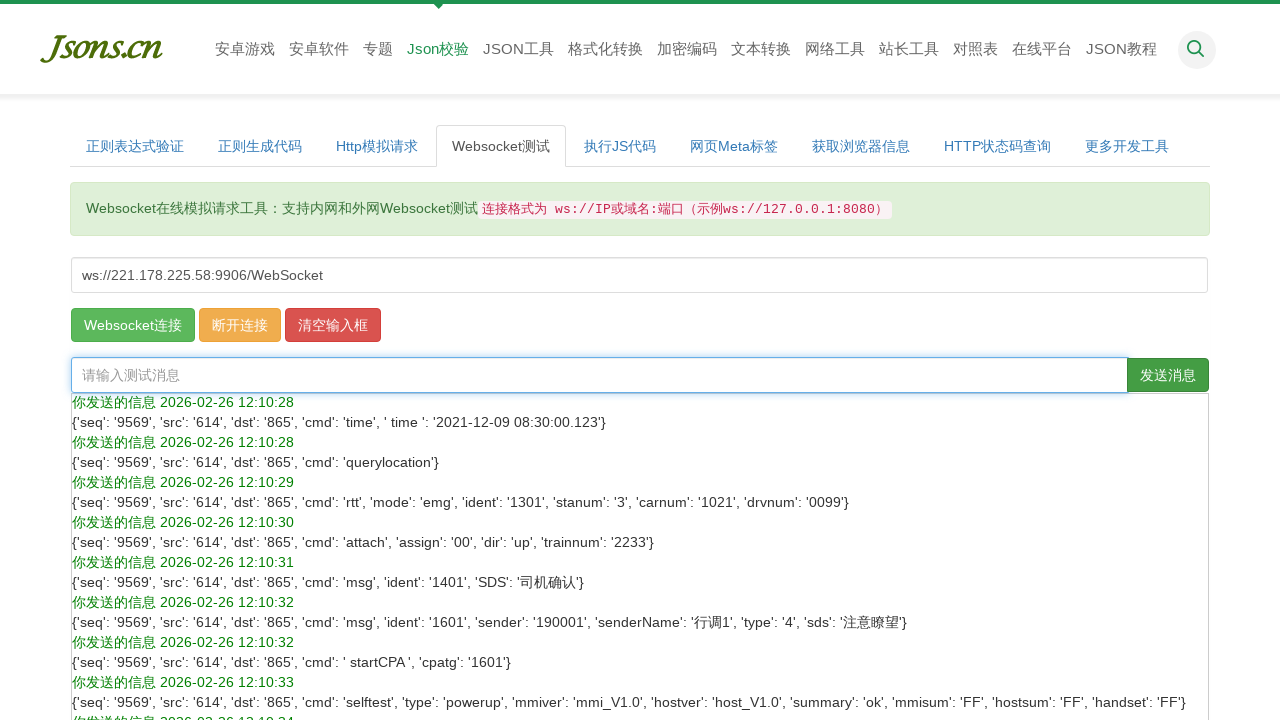

Verified output element is present on the page
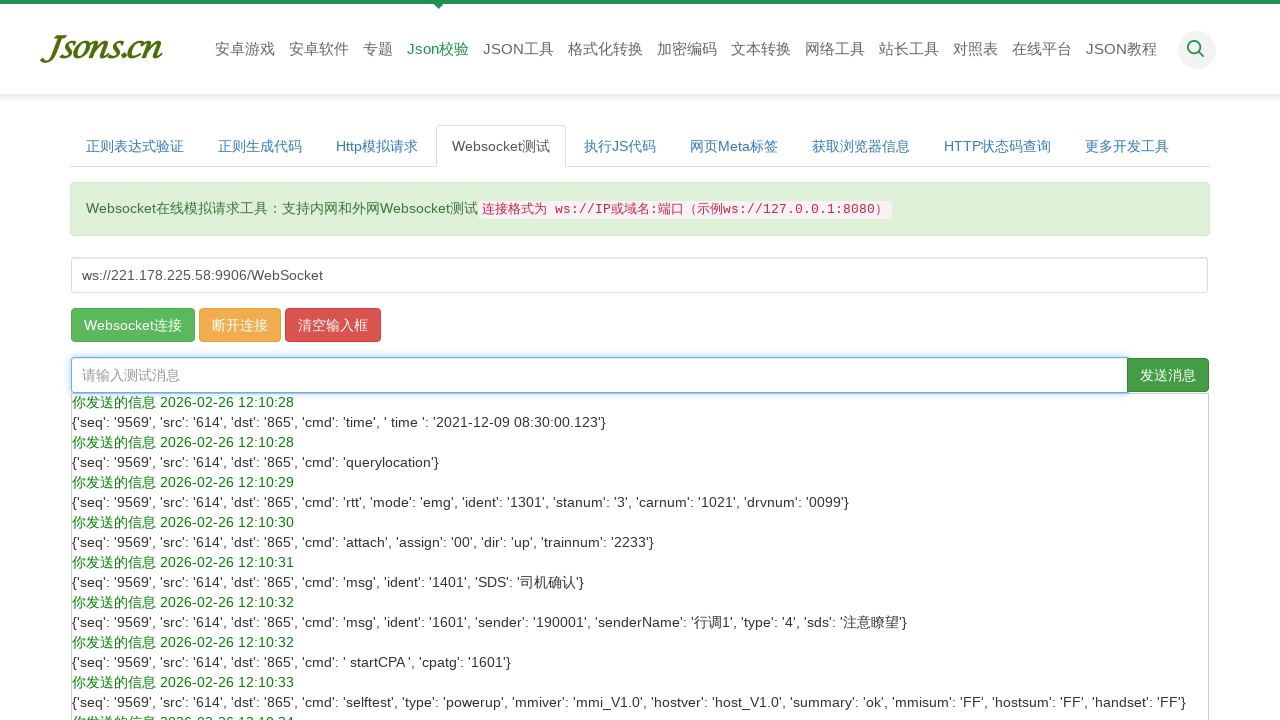

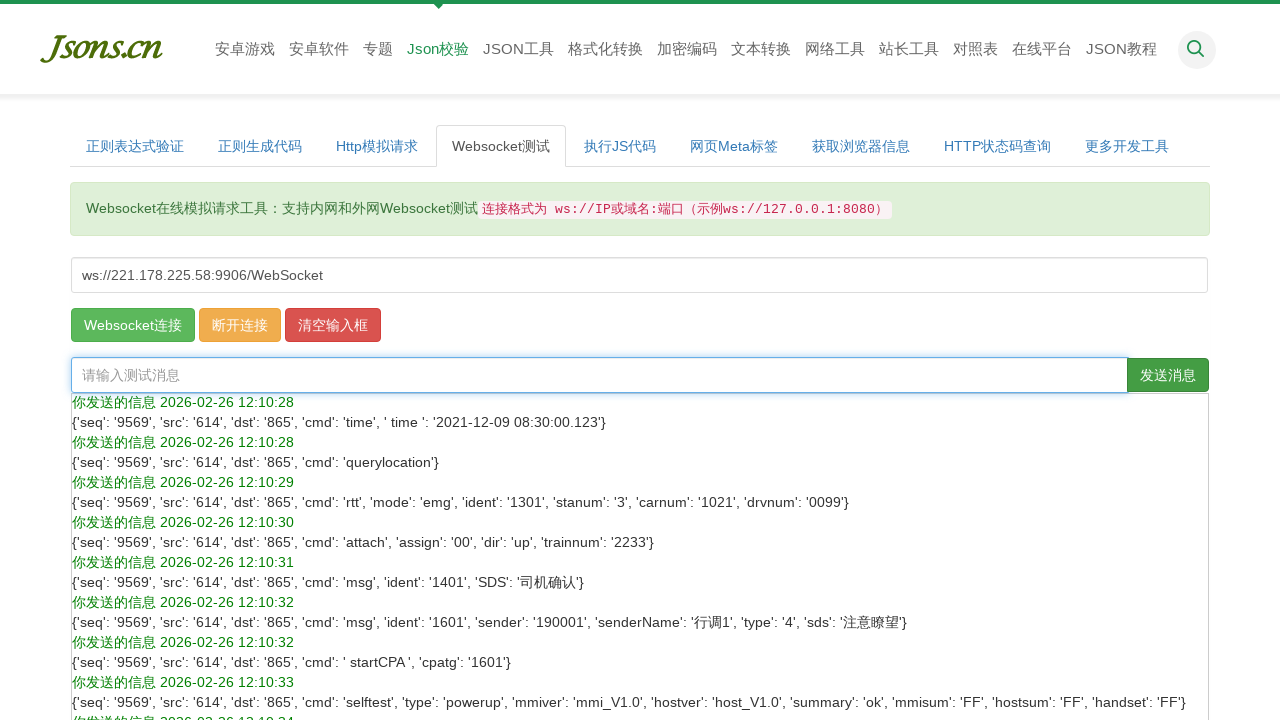